Tests a requisition form by filling in product code and quantity fields with various values including positive numbers, zero, and negative numbers to test input validation behavior.

Starting URL: https://splendorous-starlight-c2b50a.netlify.app/

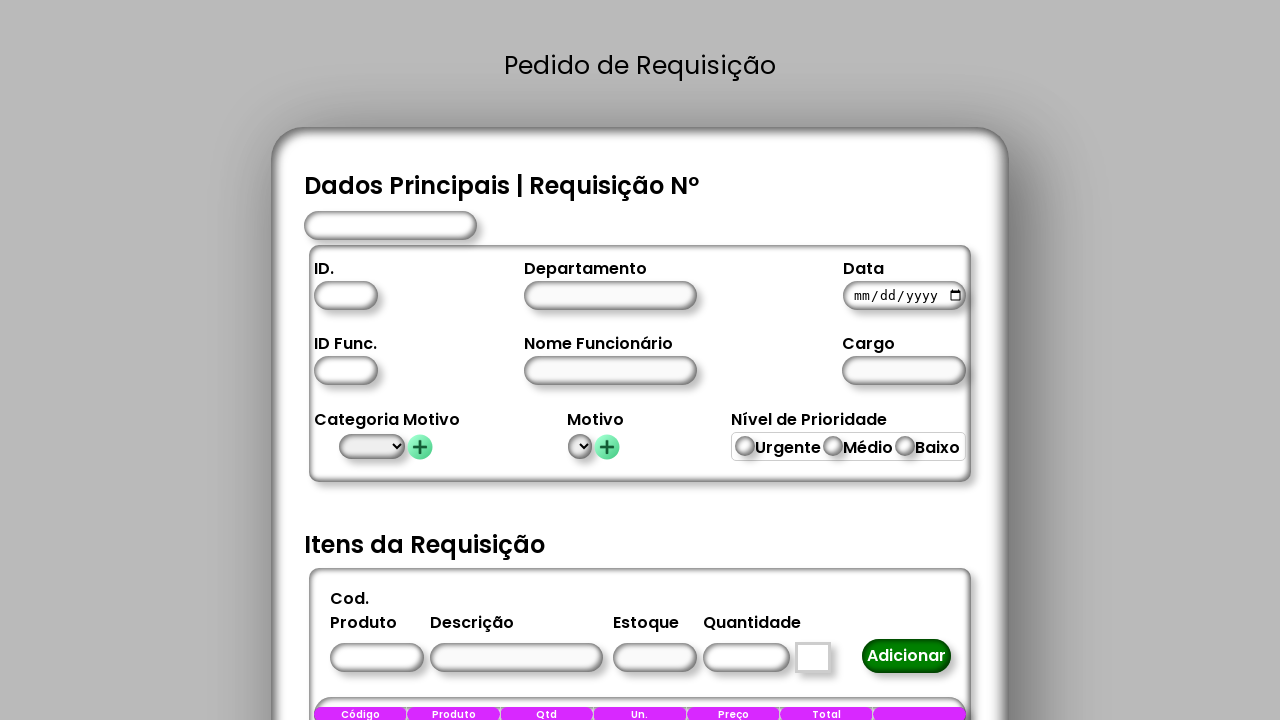

Set viewport size to 1936x1048
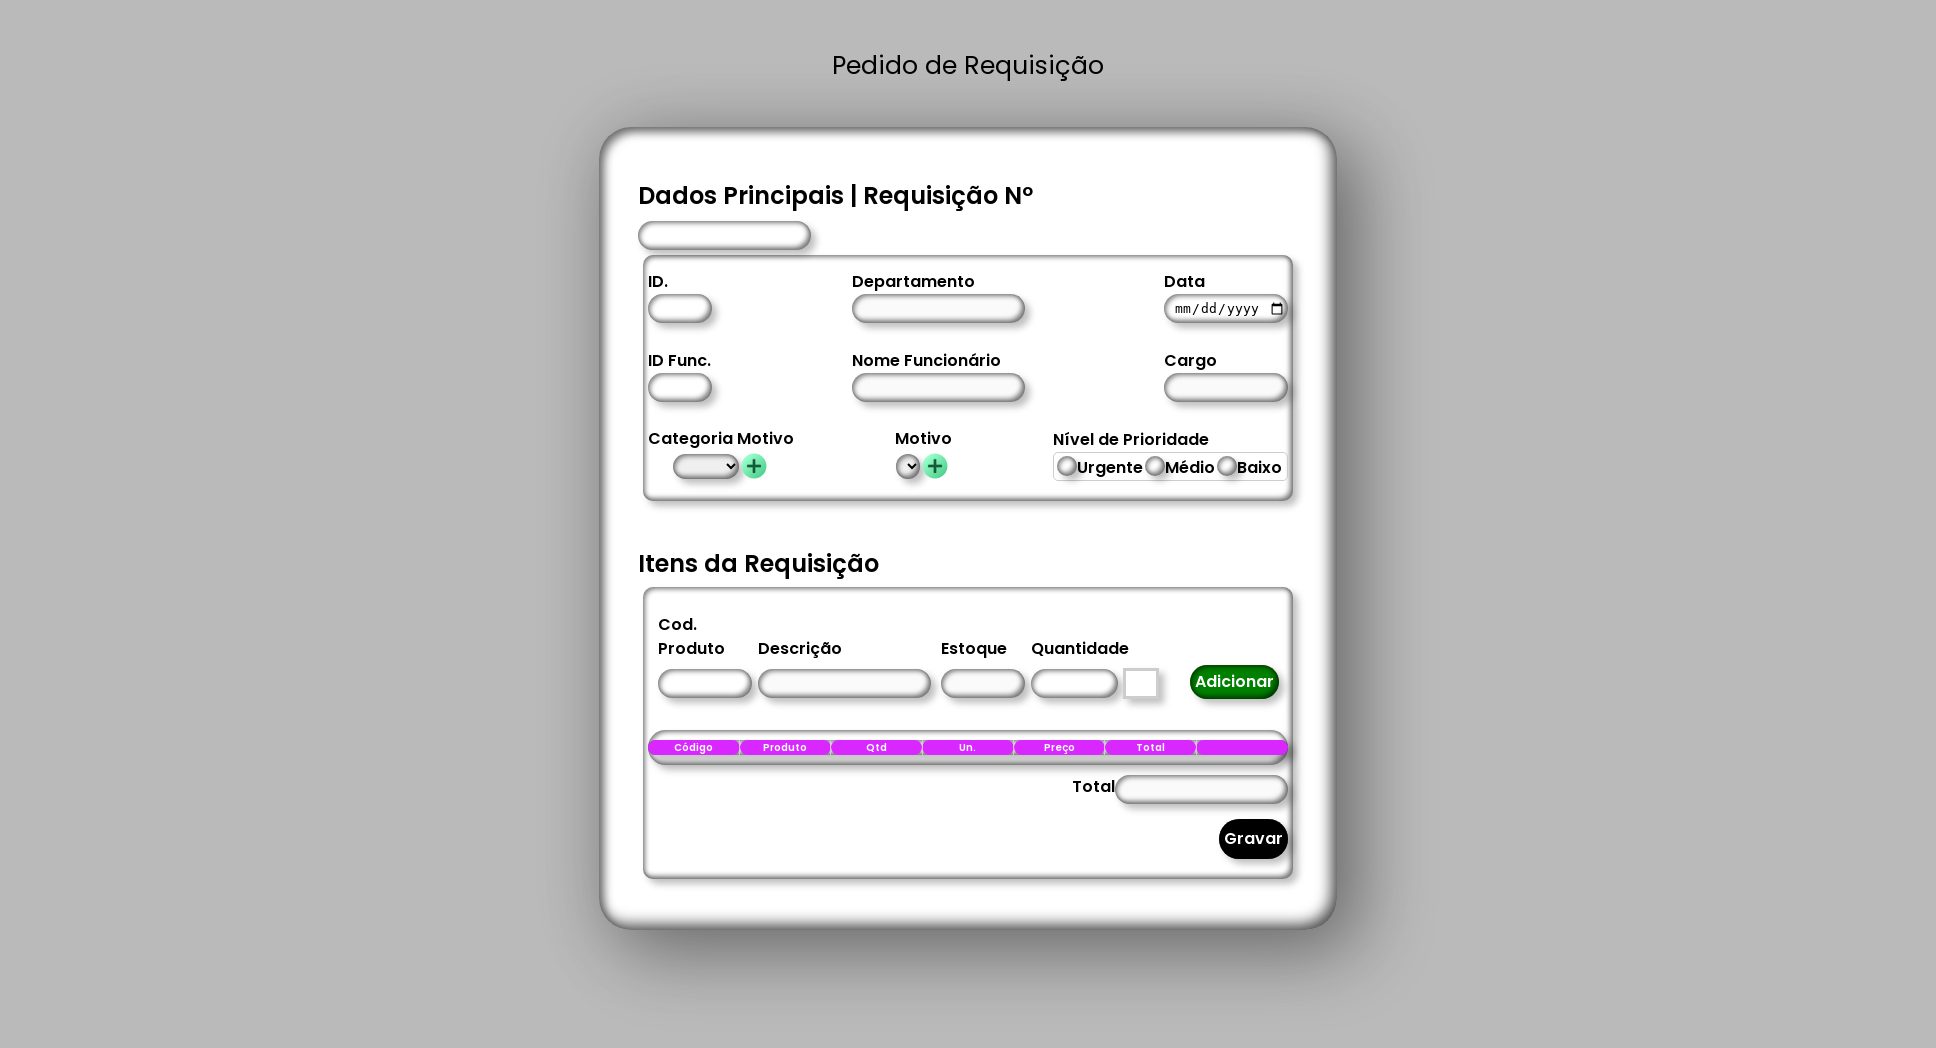

Clicked product code field at (704, 684) on #CodigoProduto
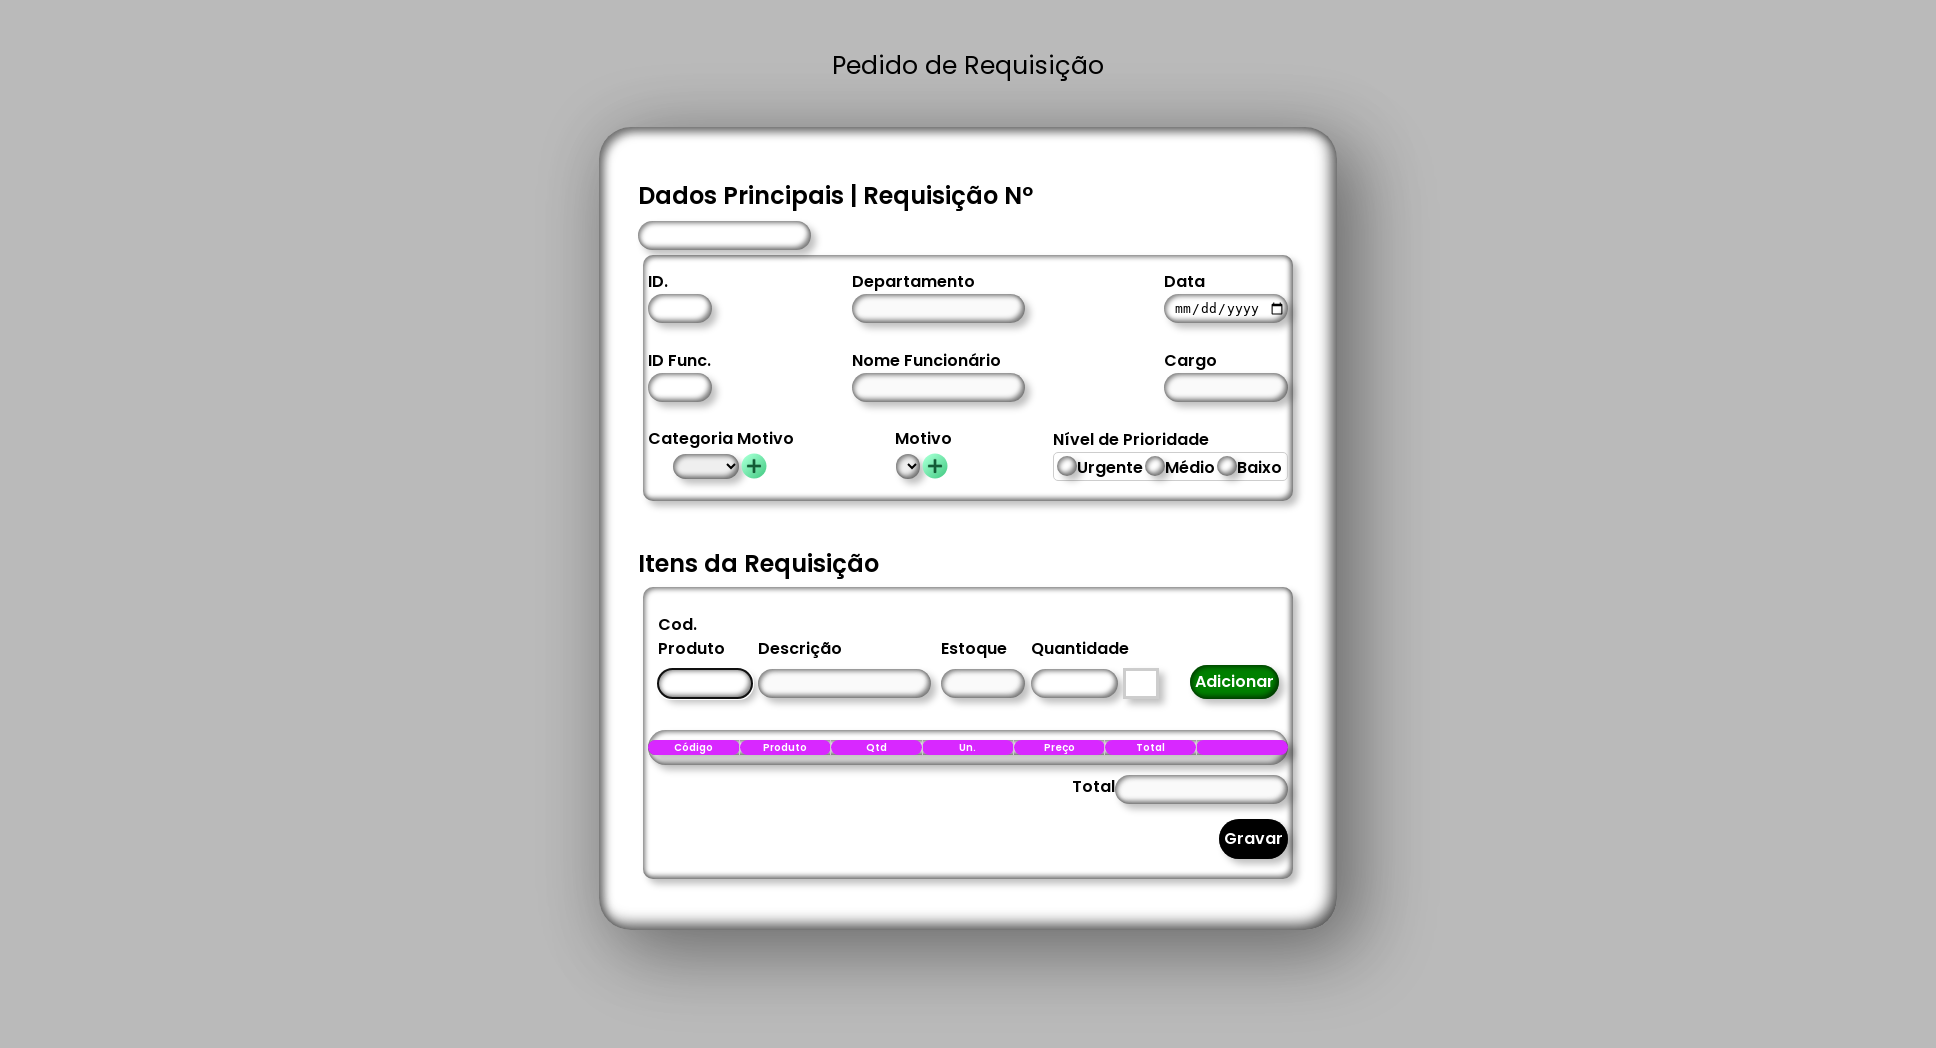

Filled product code field with value '1' on #CodigoProduto
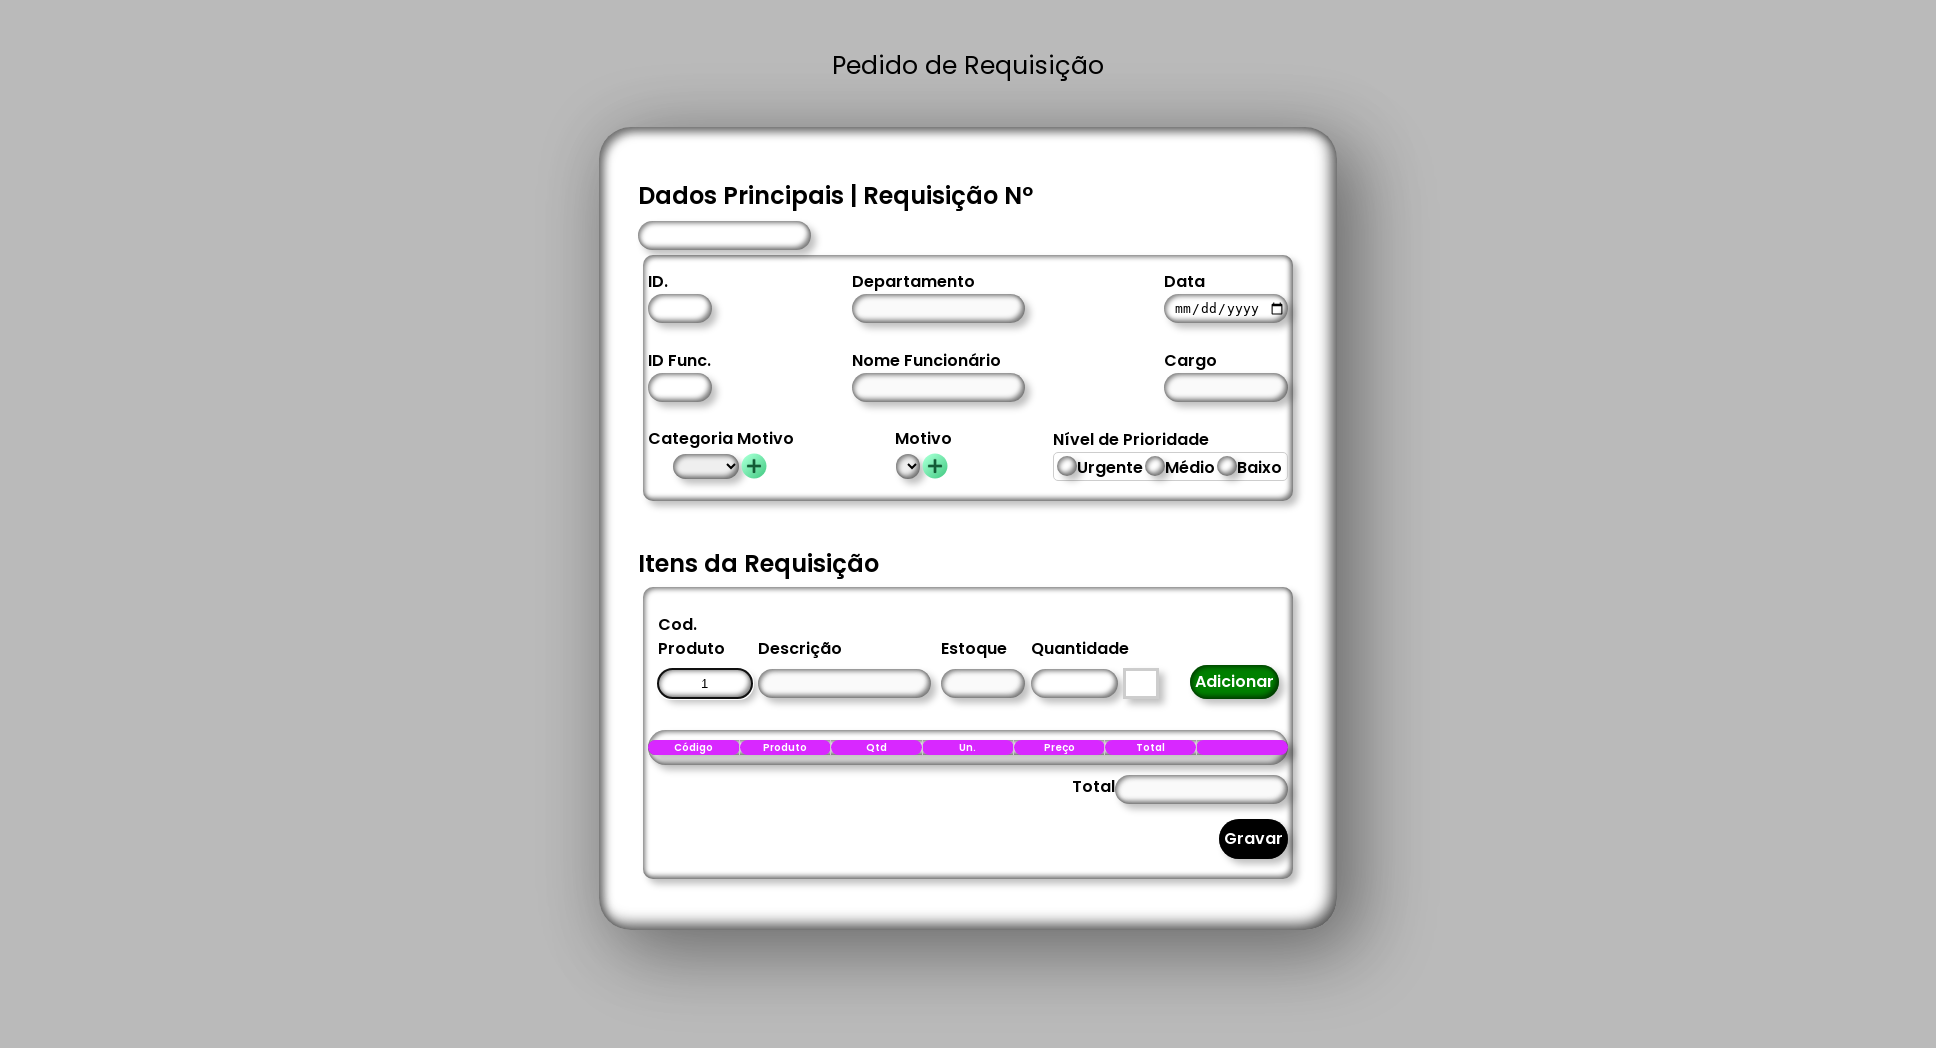

Clicked quantity field at (1074, 684) on #Quantidade
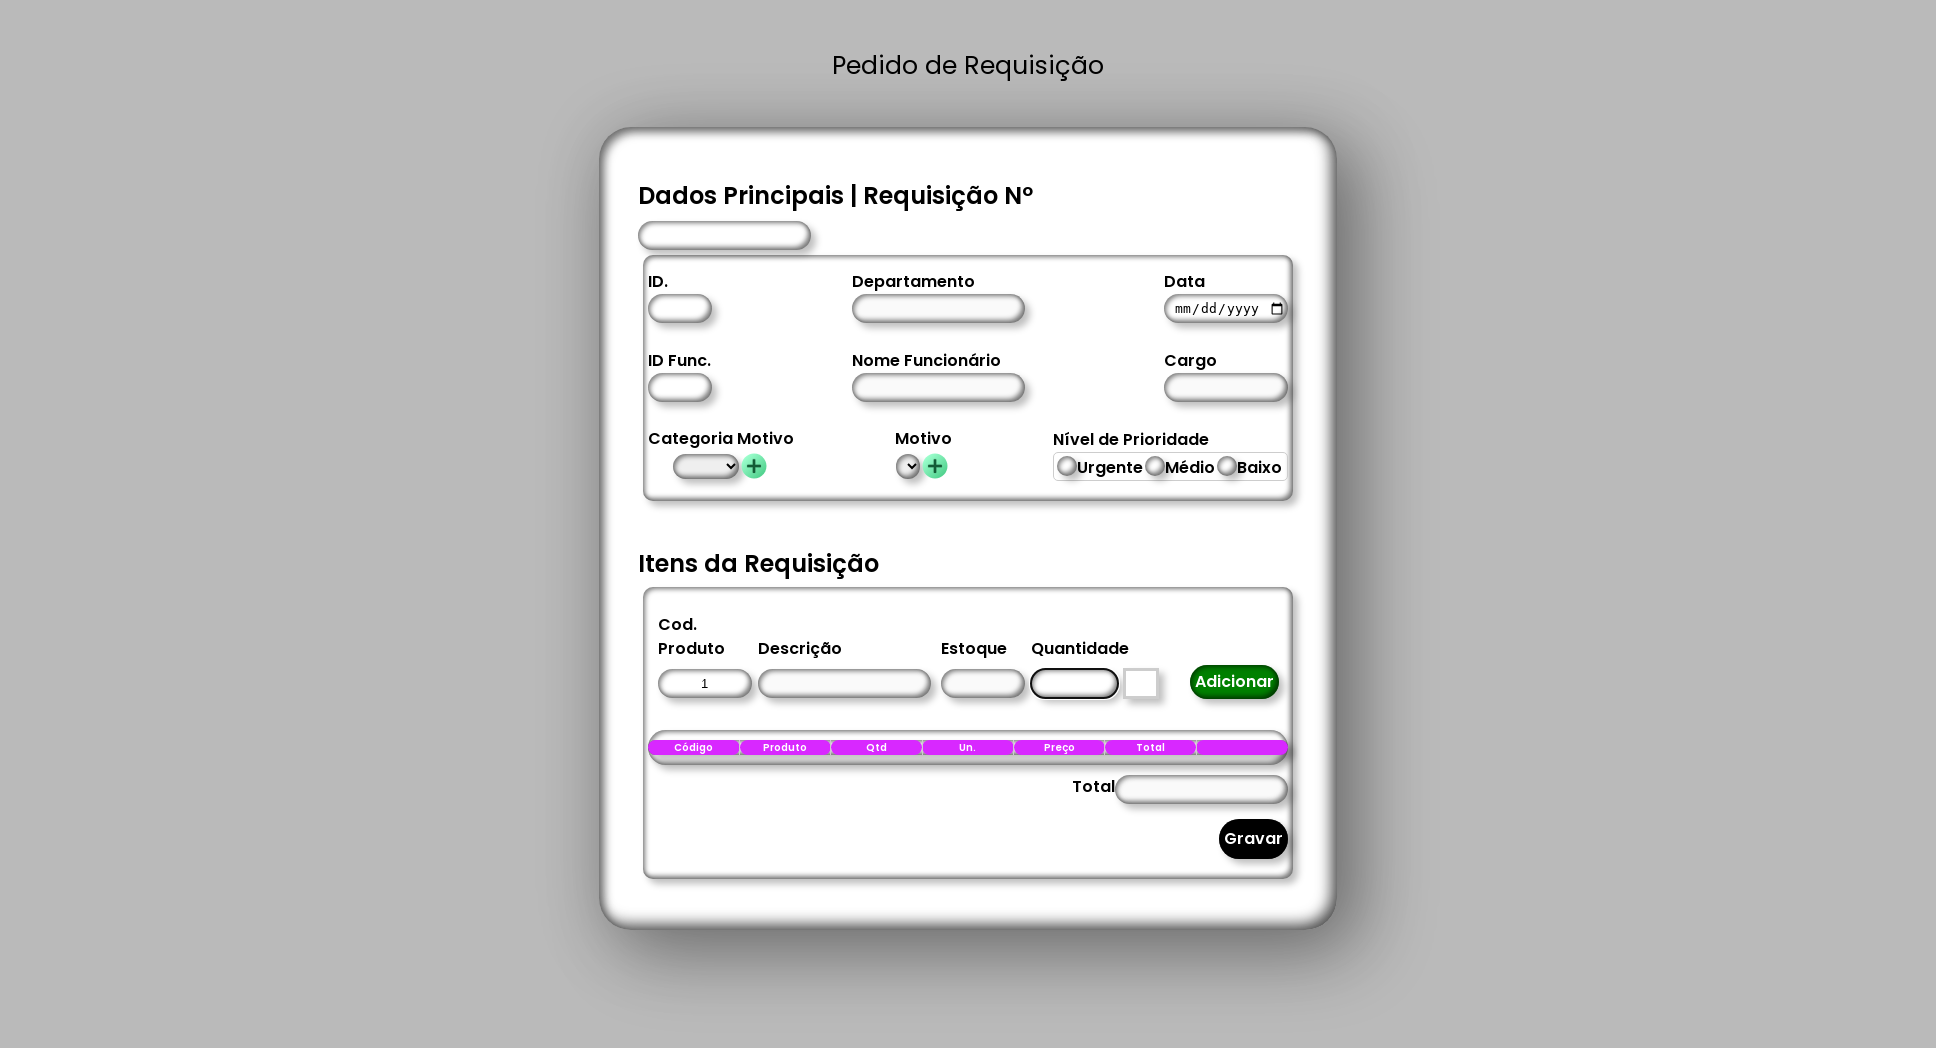

Filled quantity field with value '21' on #Quantidade
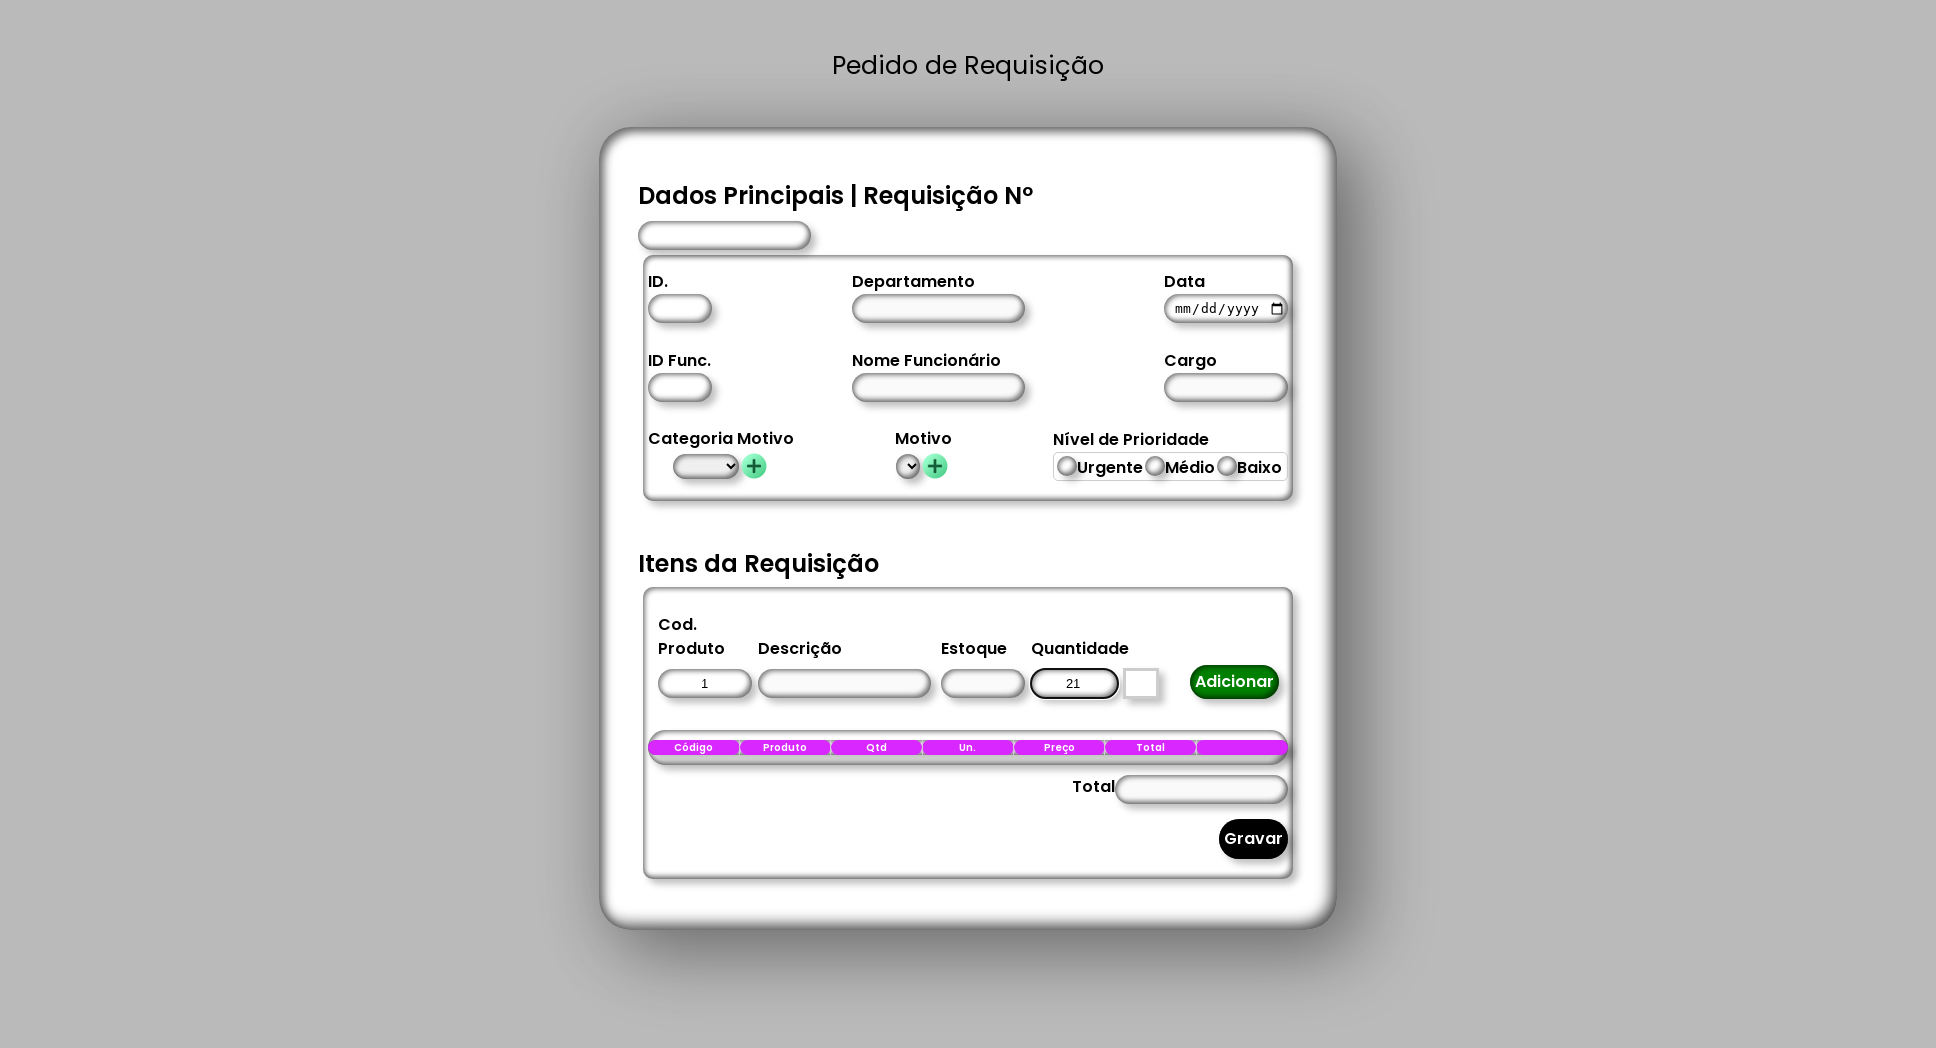

Clicked quantity field again at (1074, 684) on #Quantidade
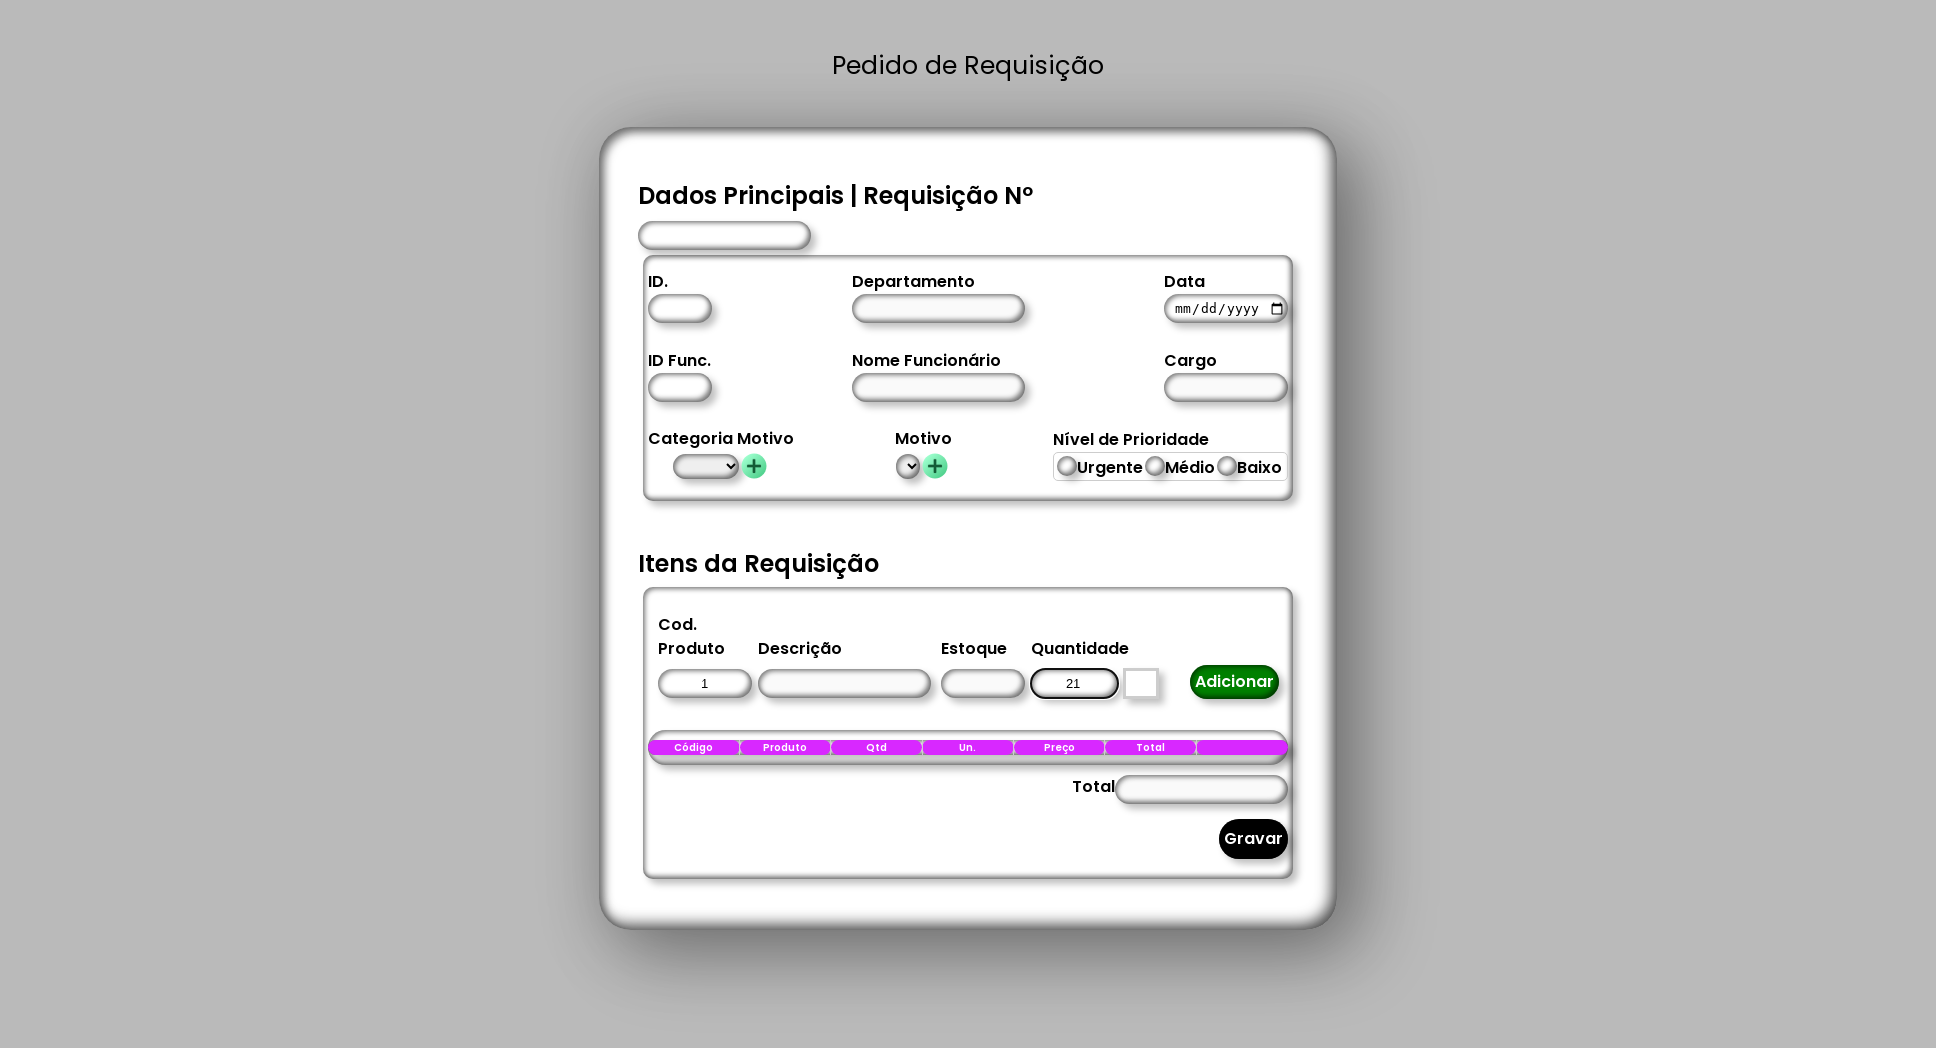

Filled quantity field with value '18' on #Quantidade
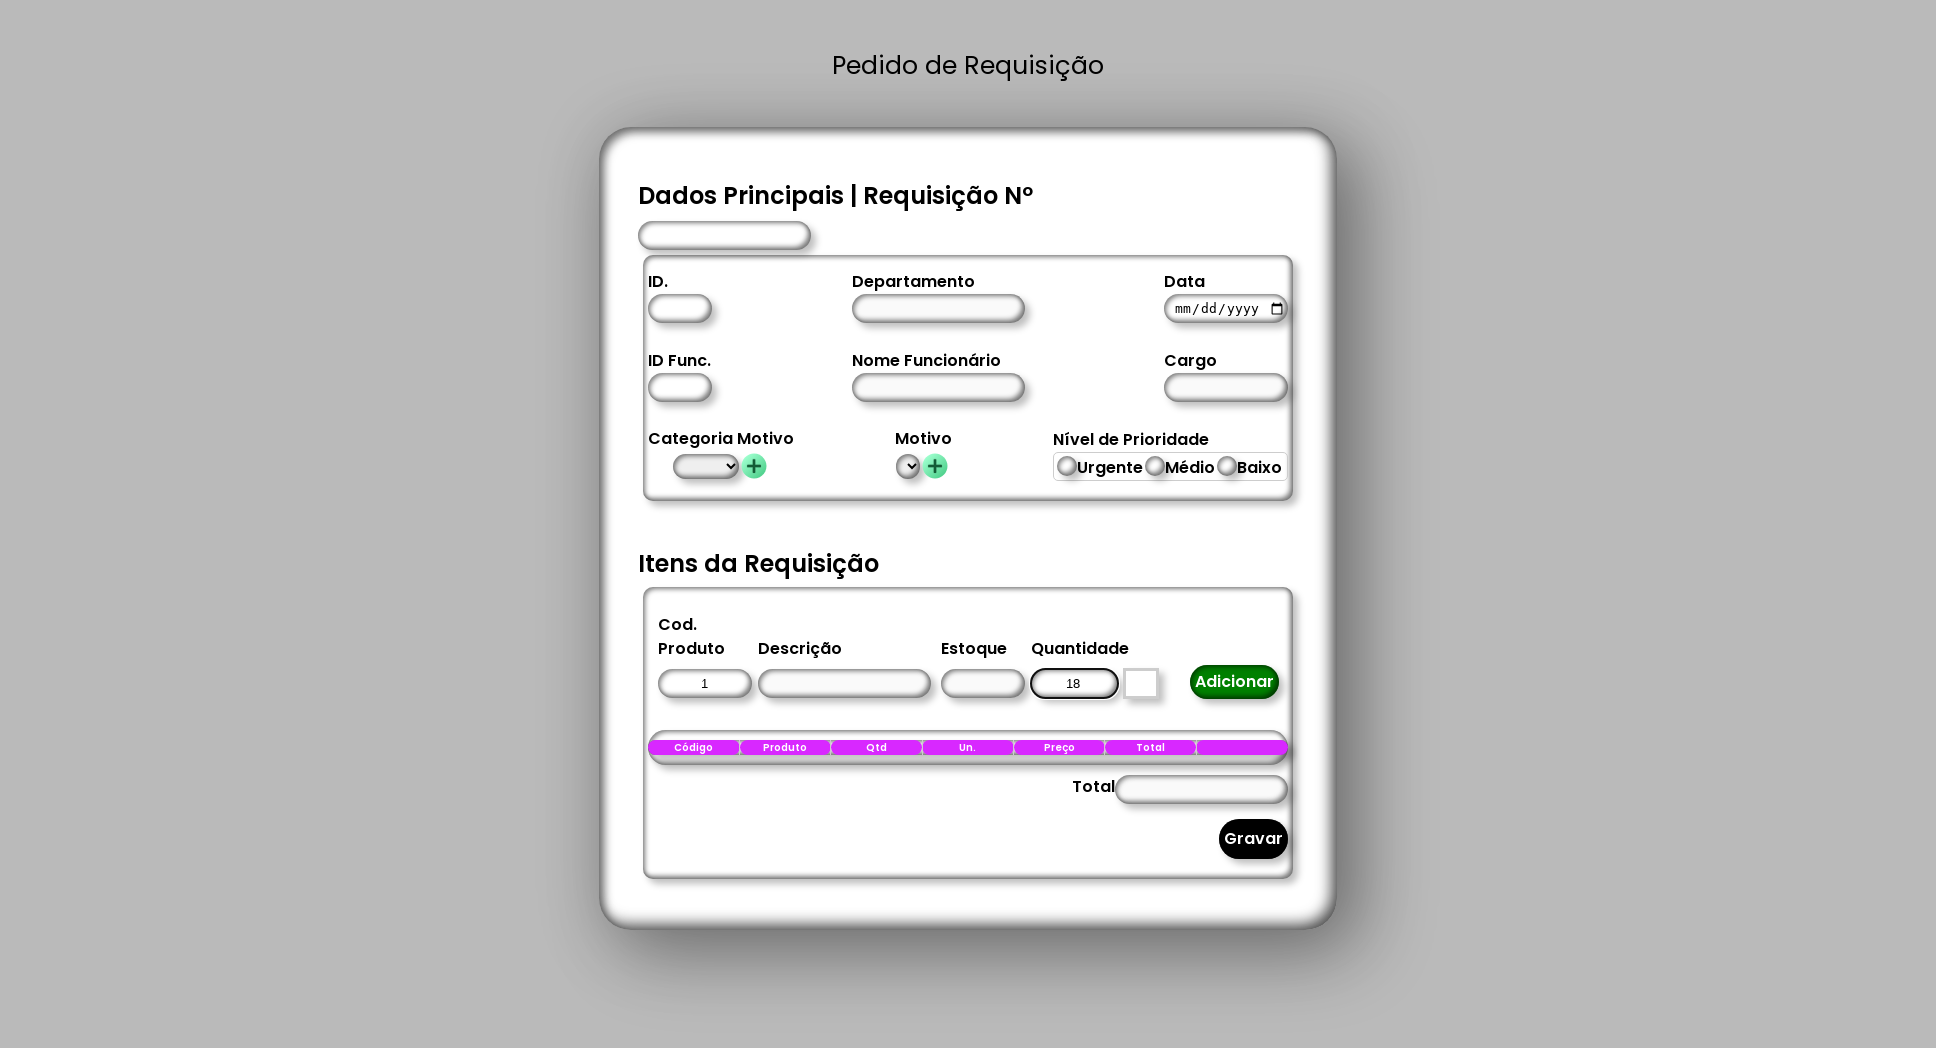

Clicked product code field at (704, 684) on #CodigoProduto
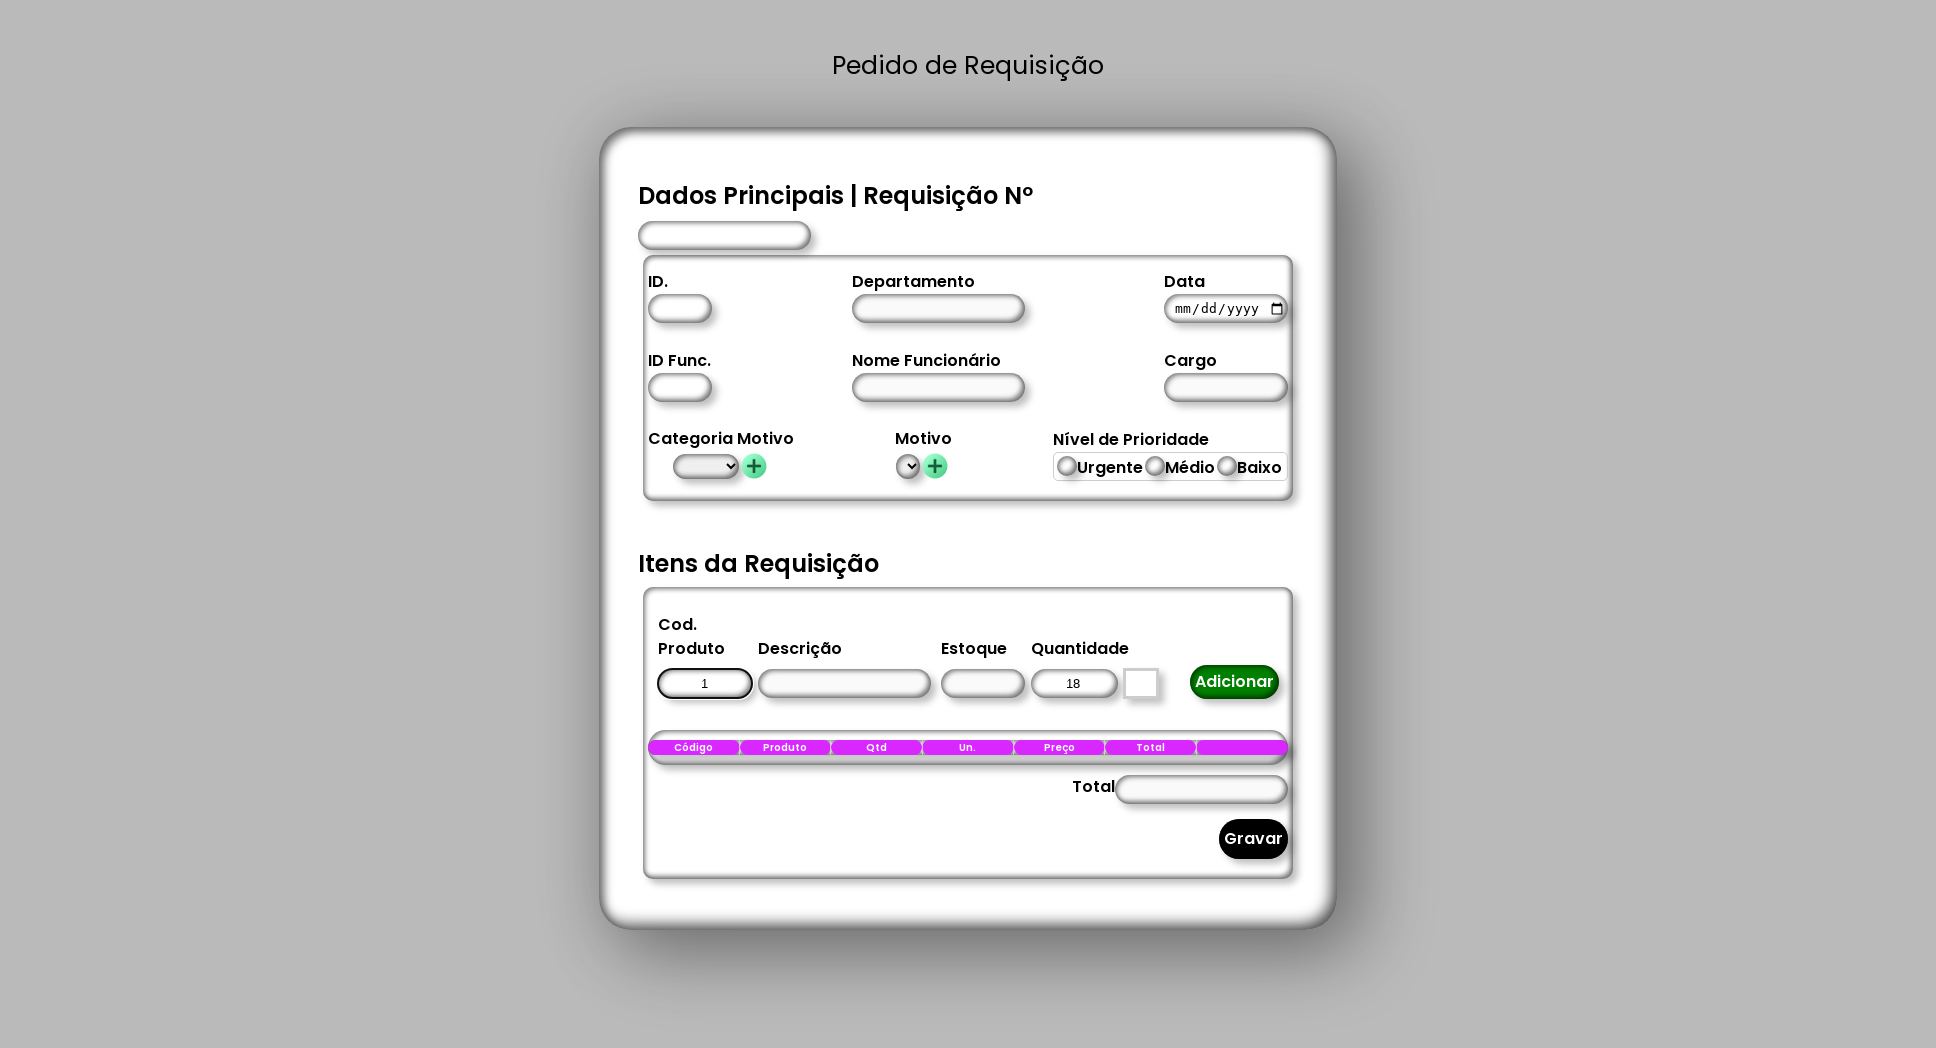

Clicked quantity field at (1074, 684) on #Quantidade
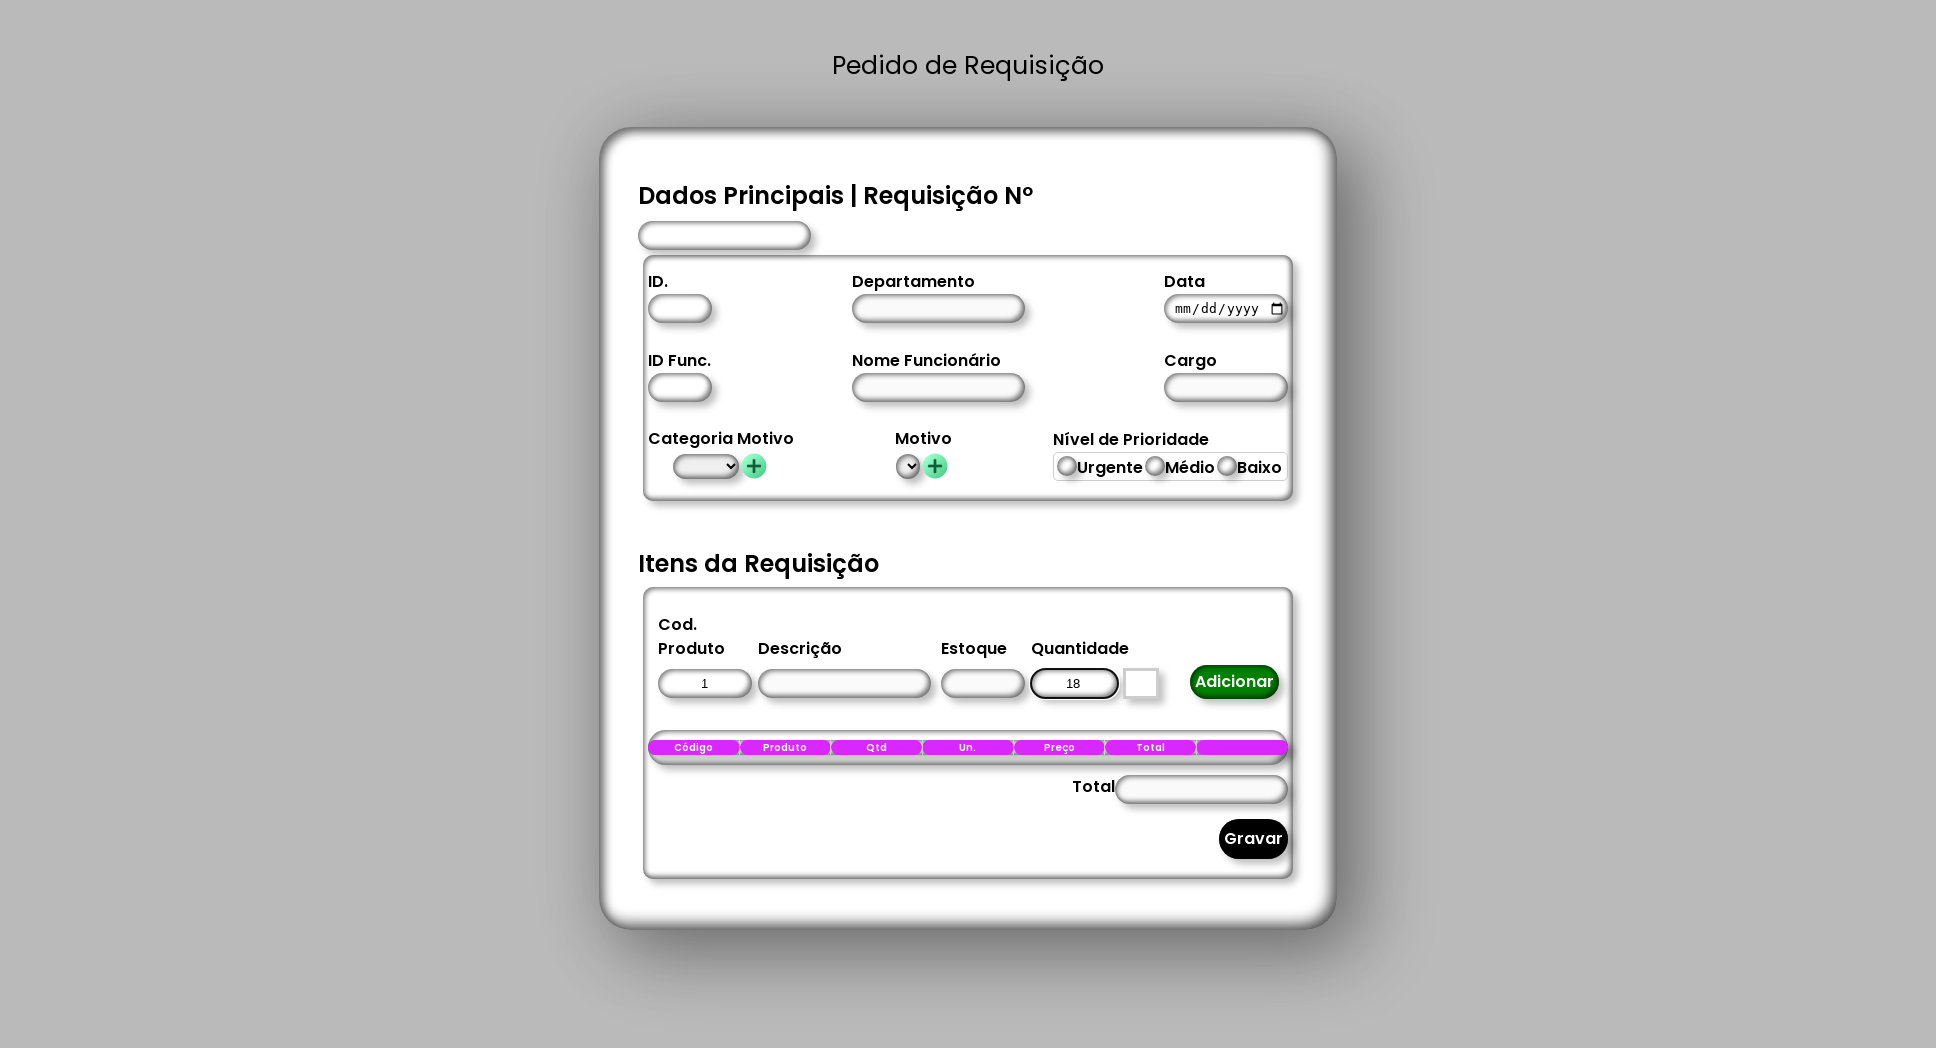

Filled quantity field with value '0' to test zero input on #Quantidade
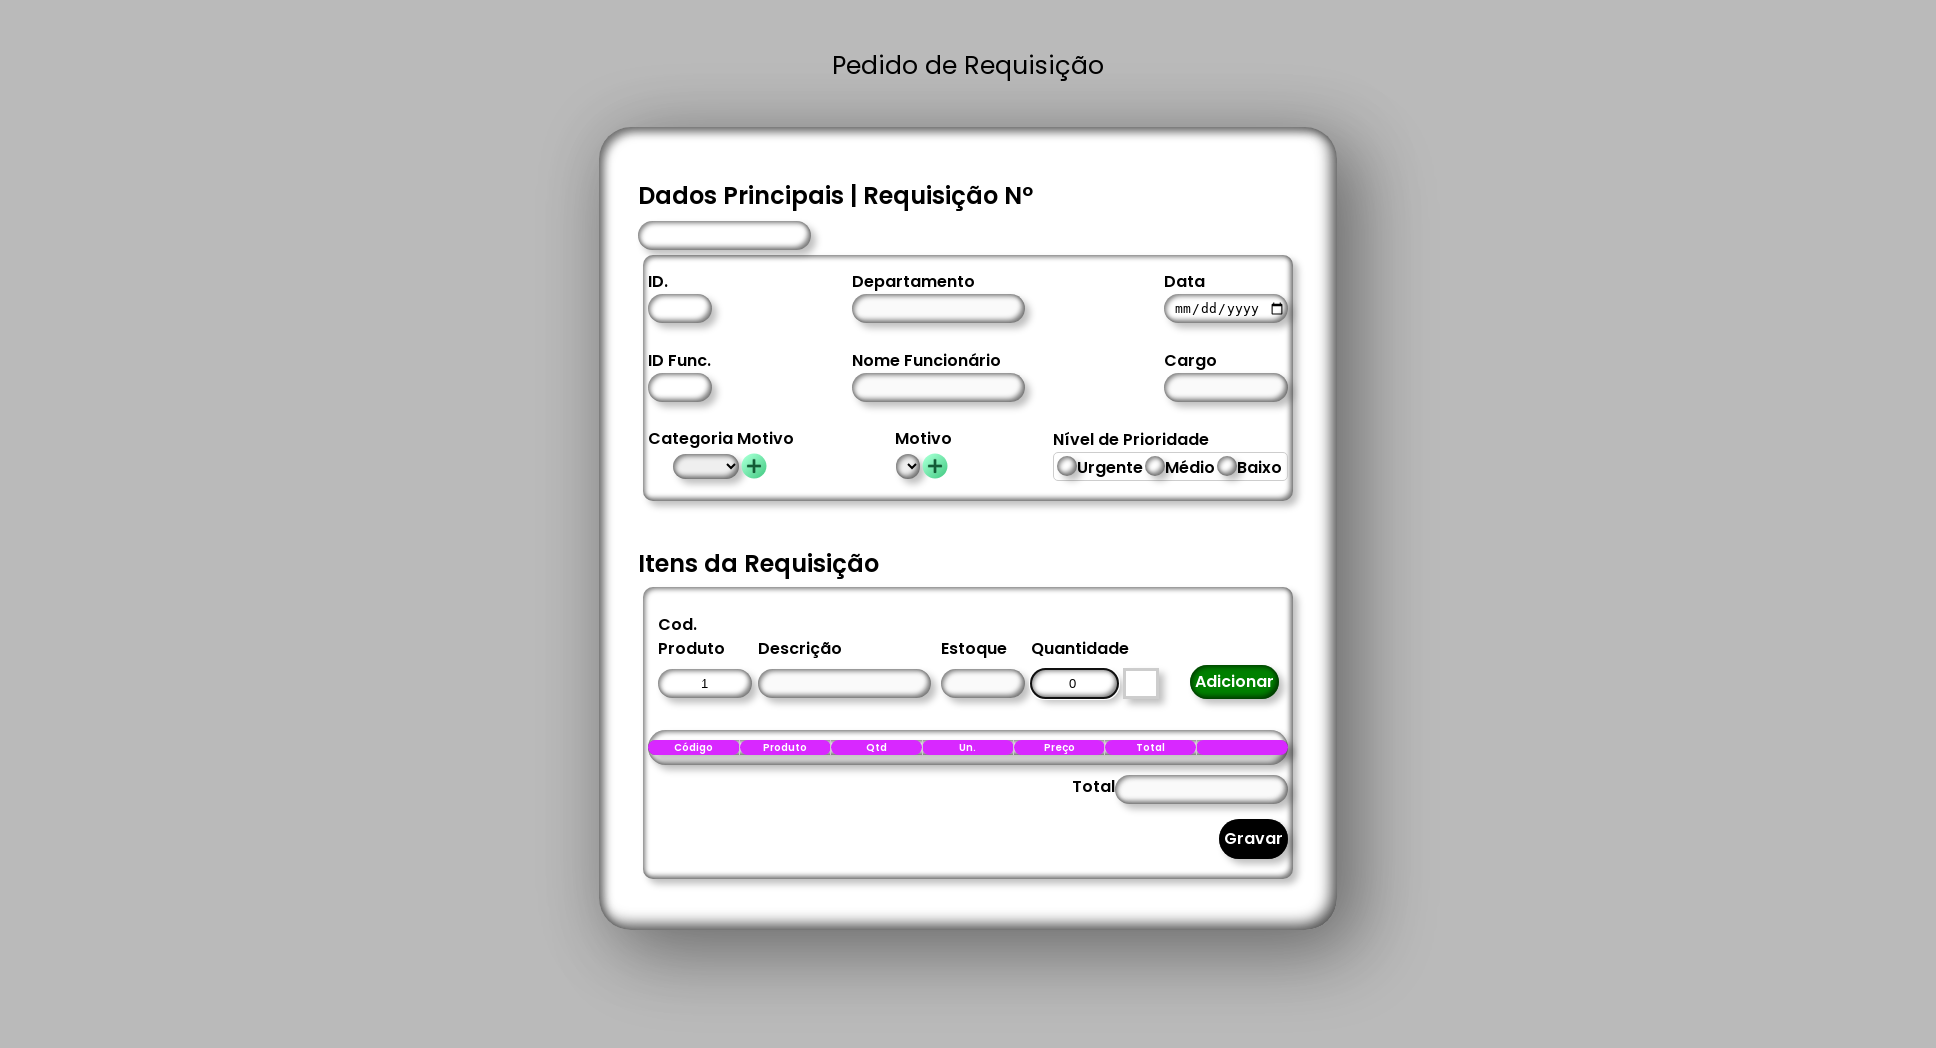

Filled quantity field with negative value '-1' to test input validation on #Quantidade
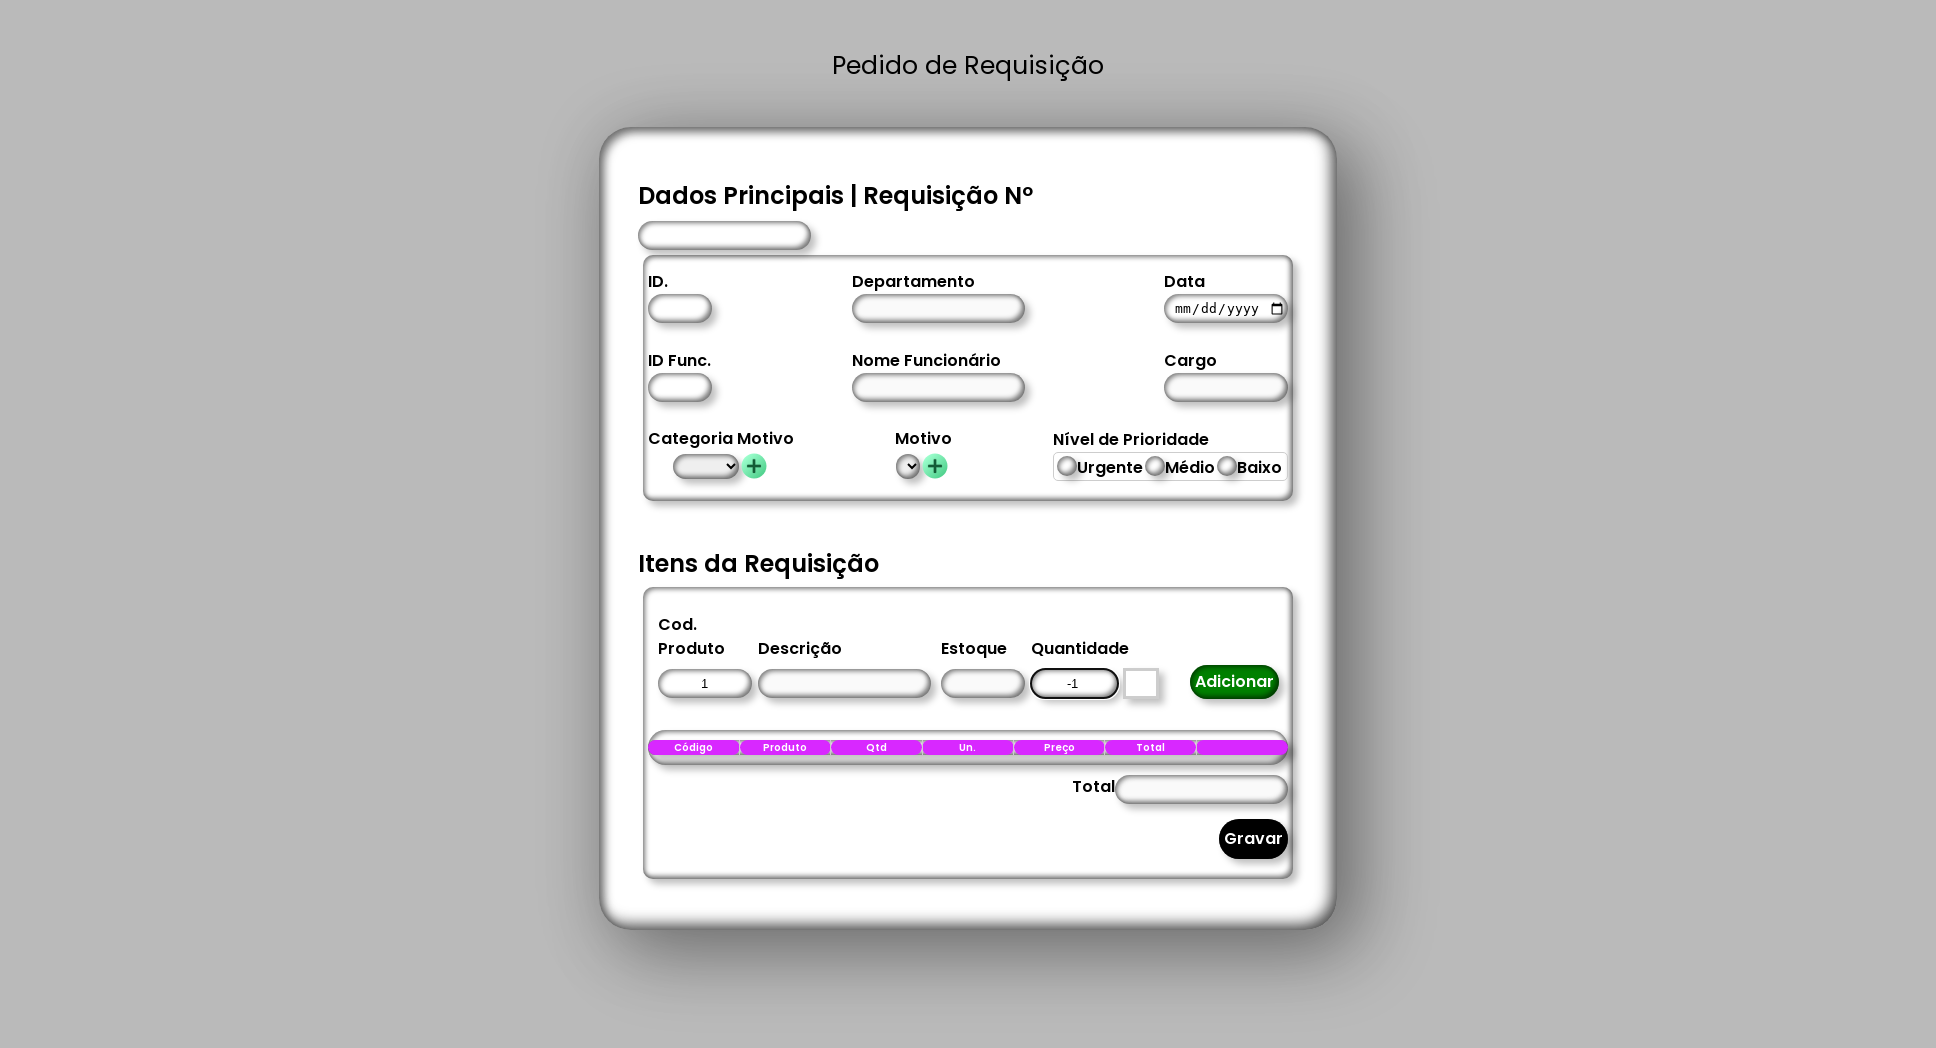

Clicked quantity field at (1074, 684) on #Quantidade
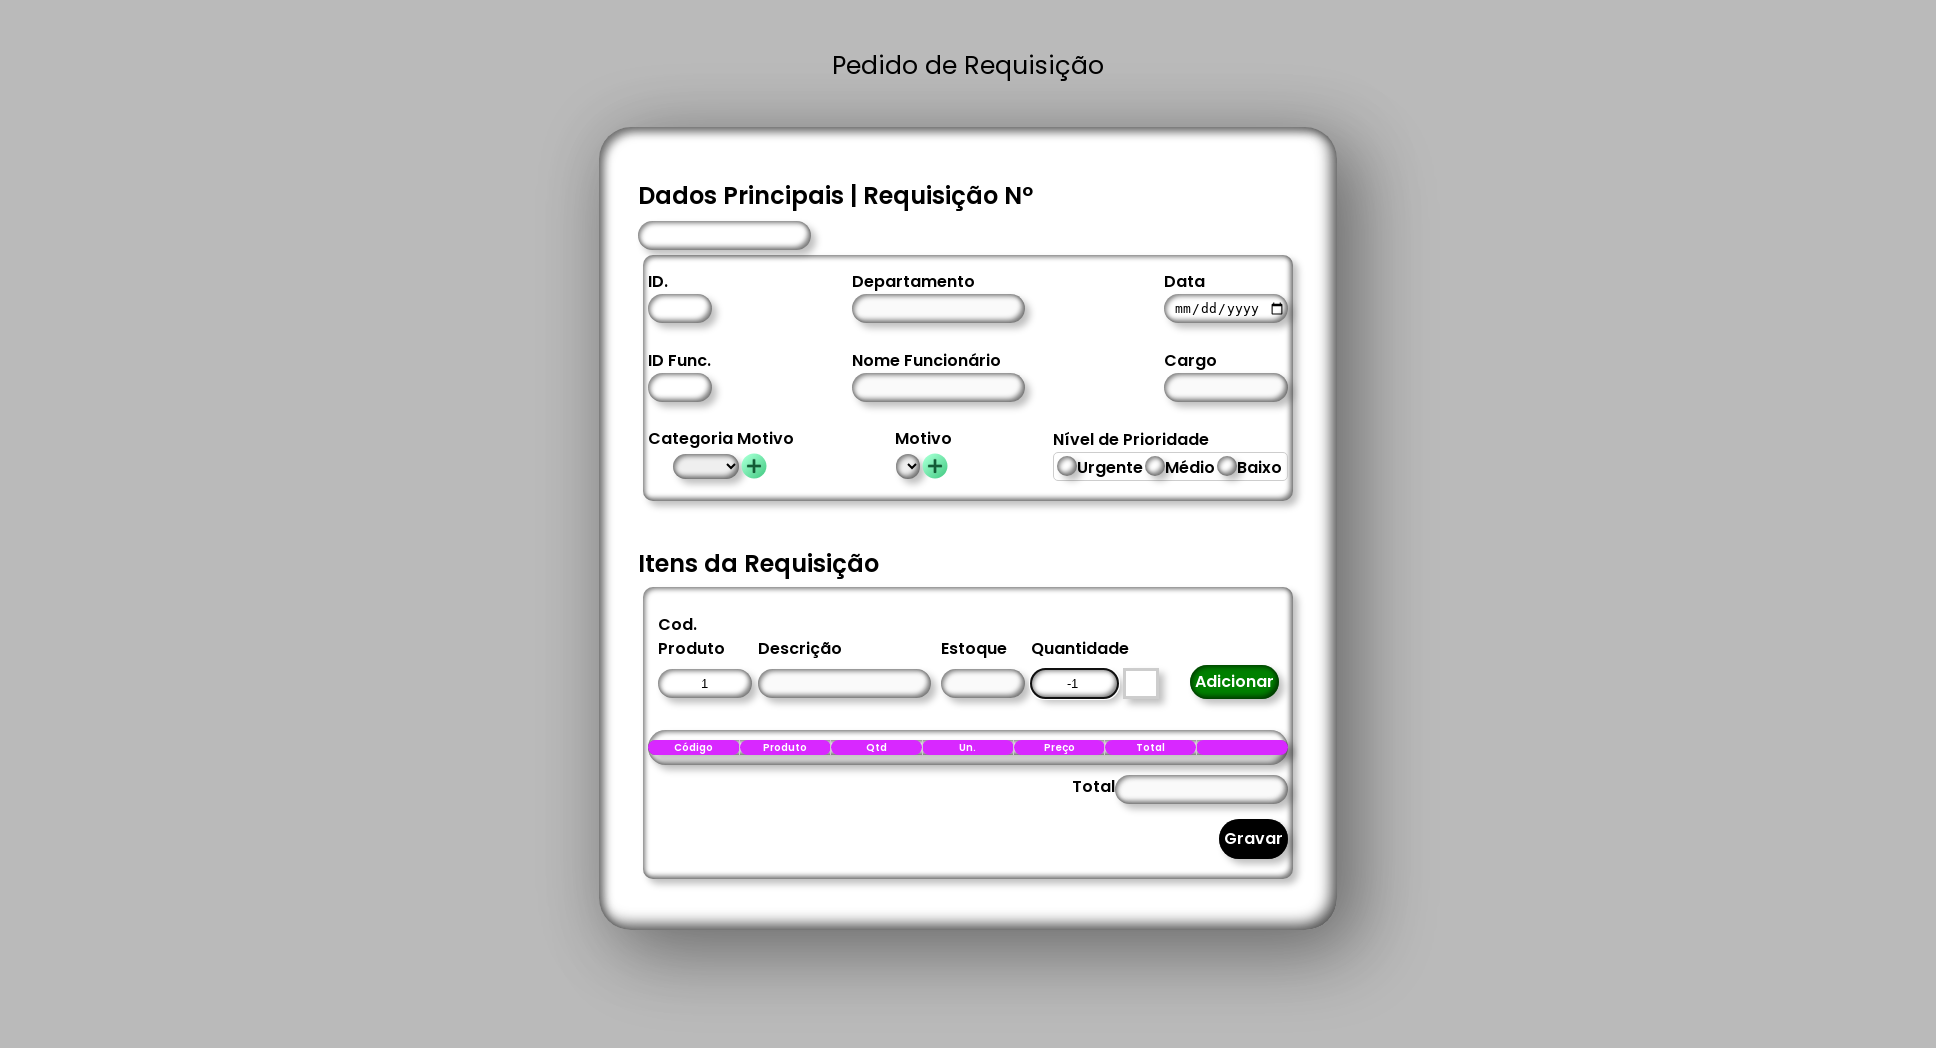

Filled quantity field with negative value '-2' to test input validation on #Quantidade
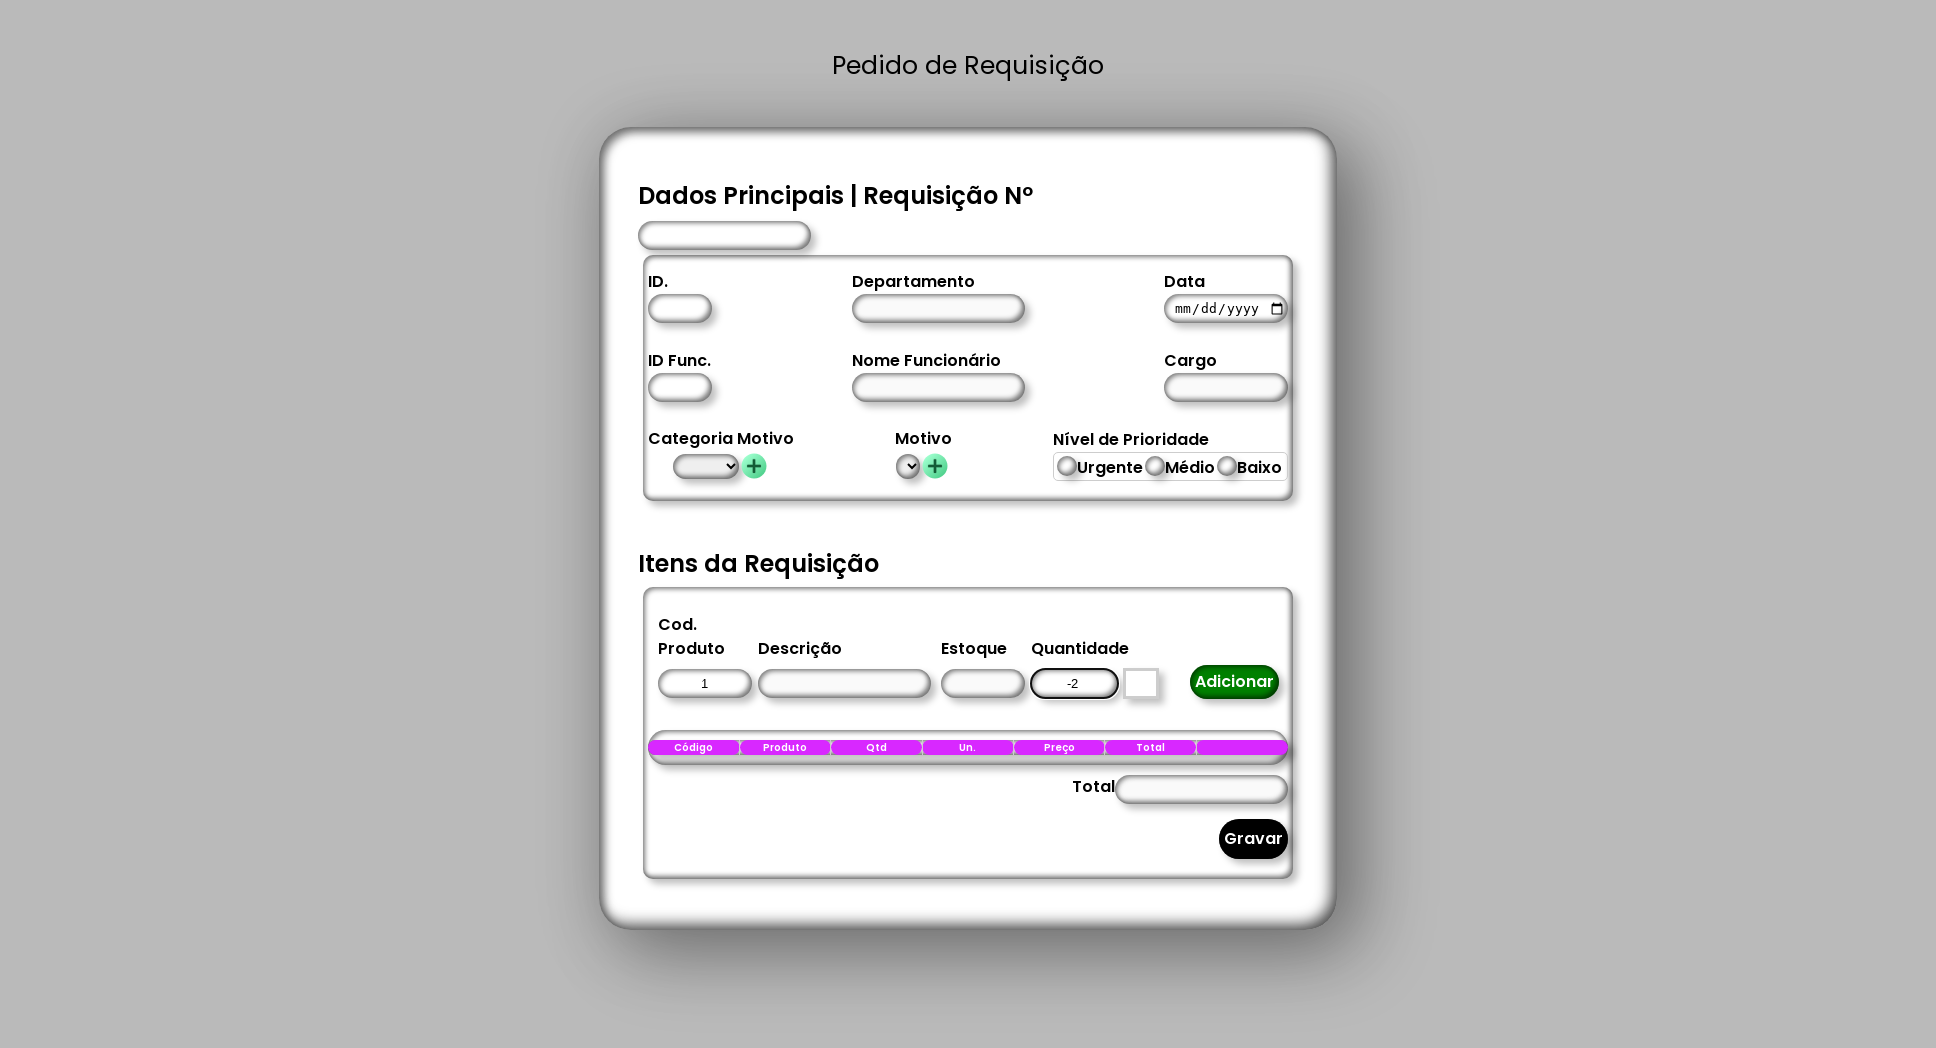

Clicked quantity field at (1074, 684) on #Quantidade
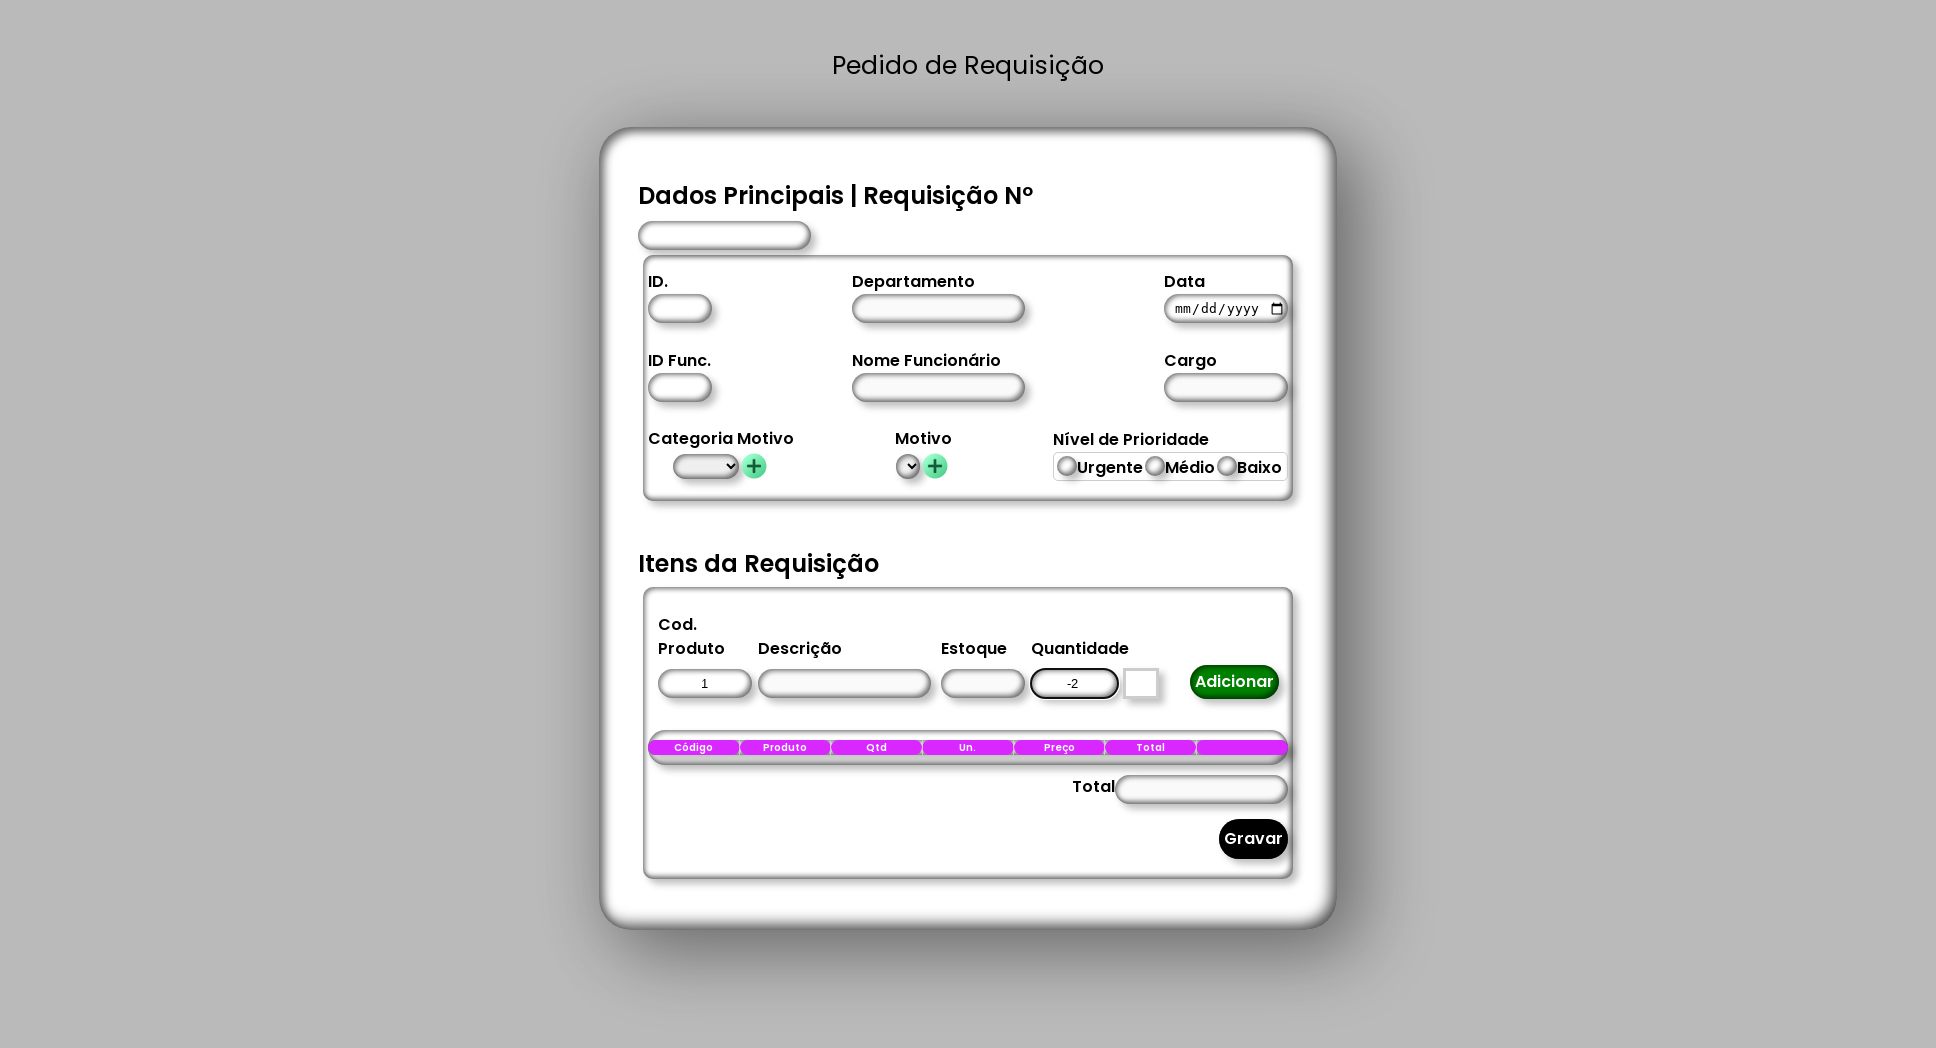

Filled quantity field with negative value '-3' to test input validation on #Quantidade
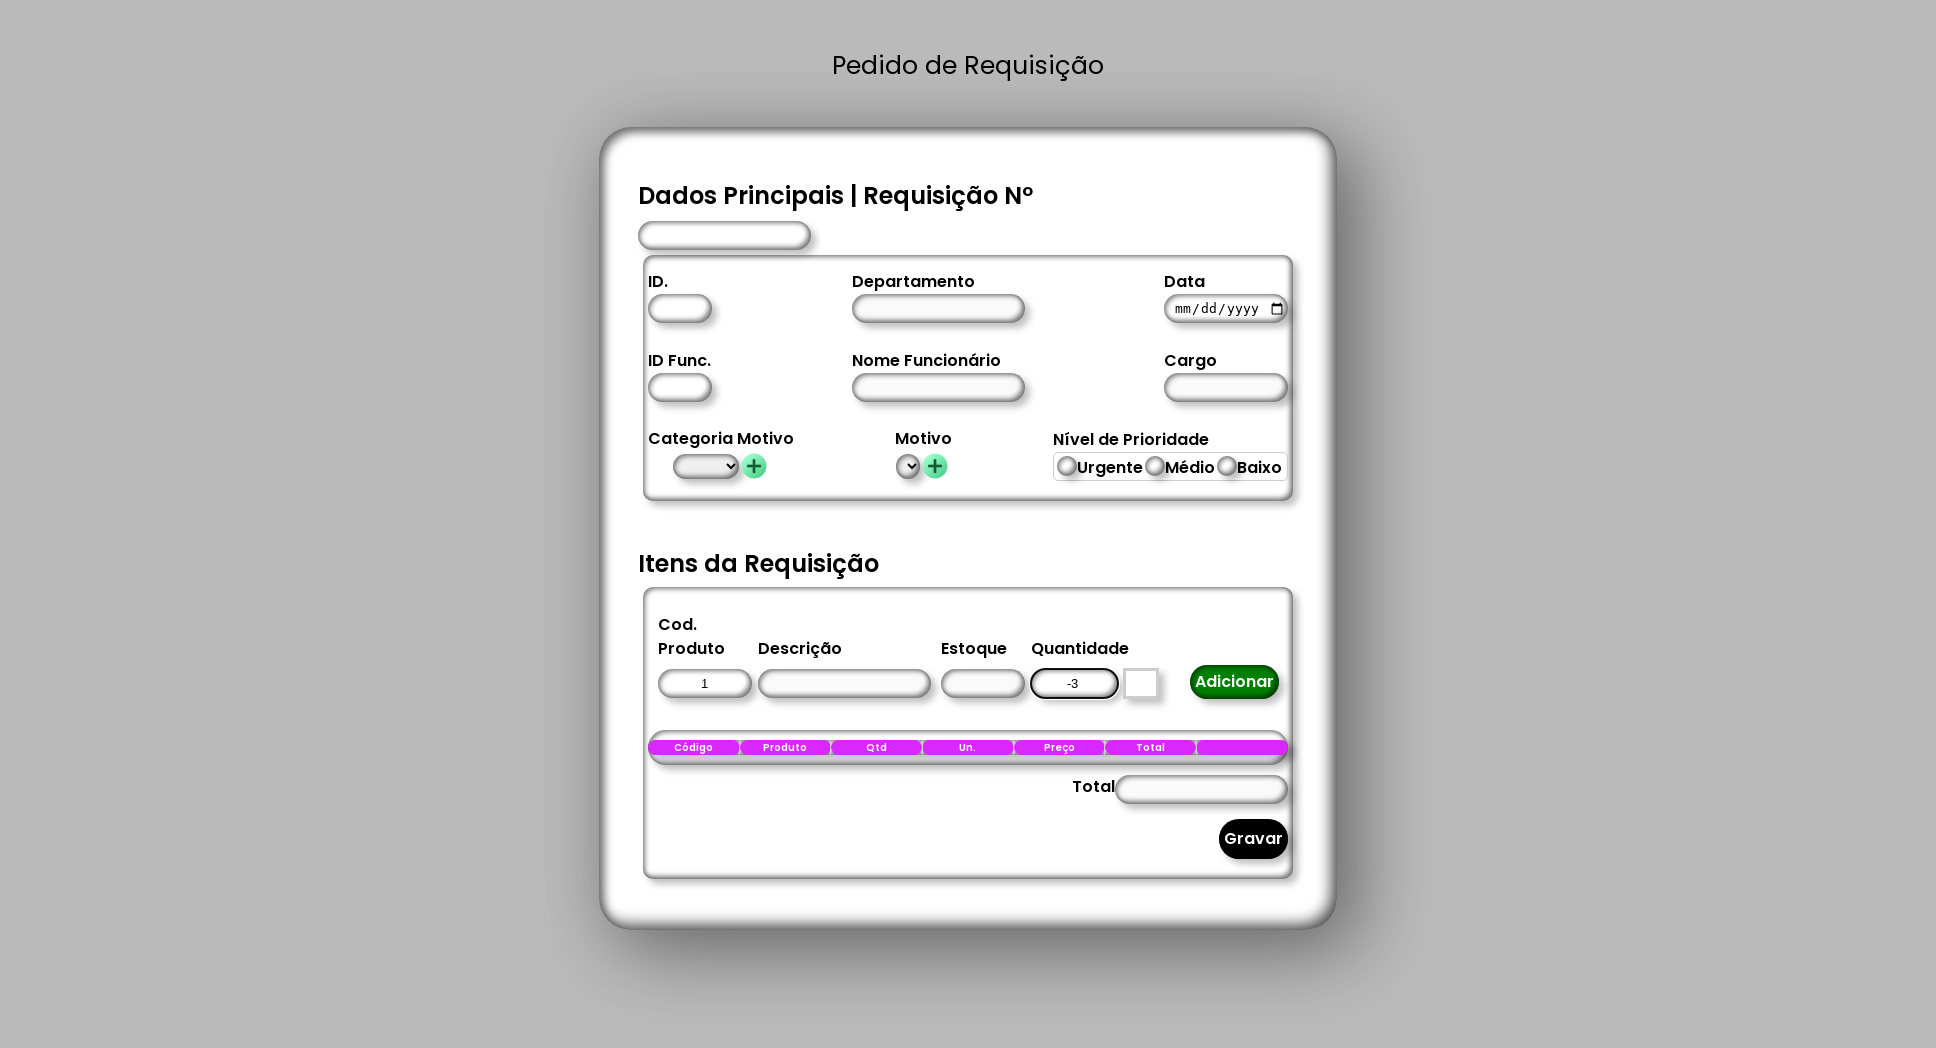

Final click on quantity field at (1074, 684) on #Quantidade
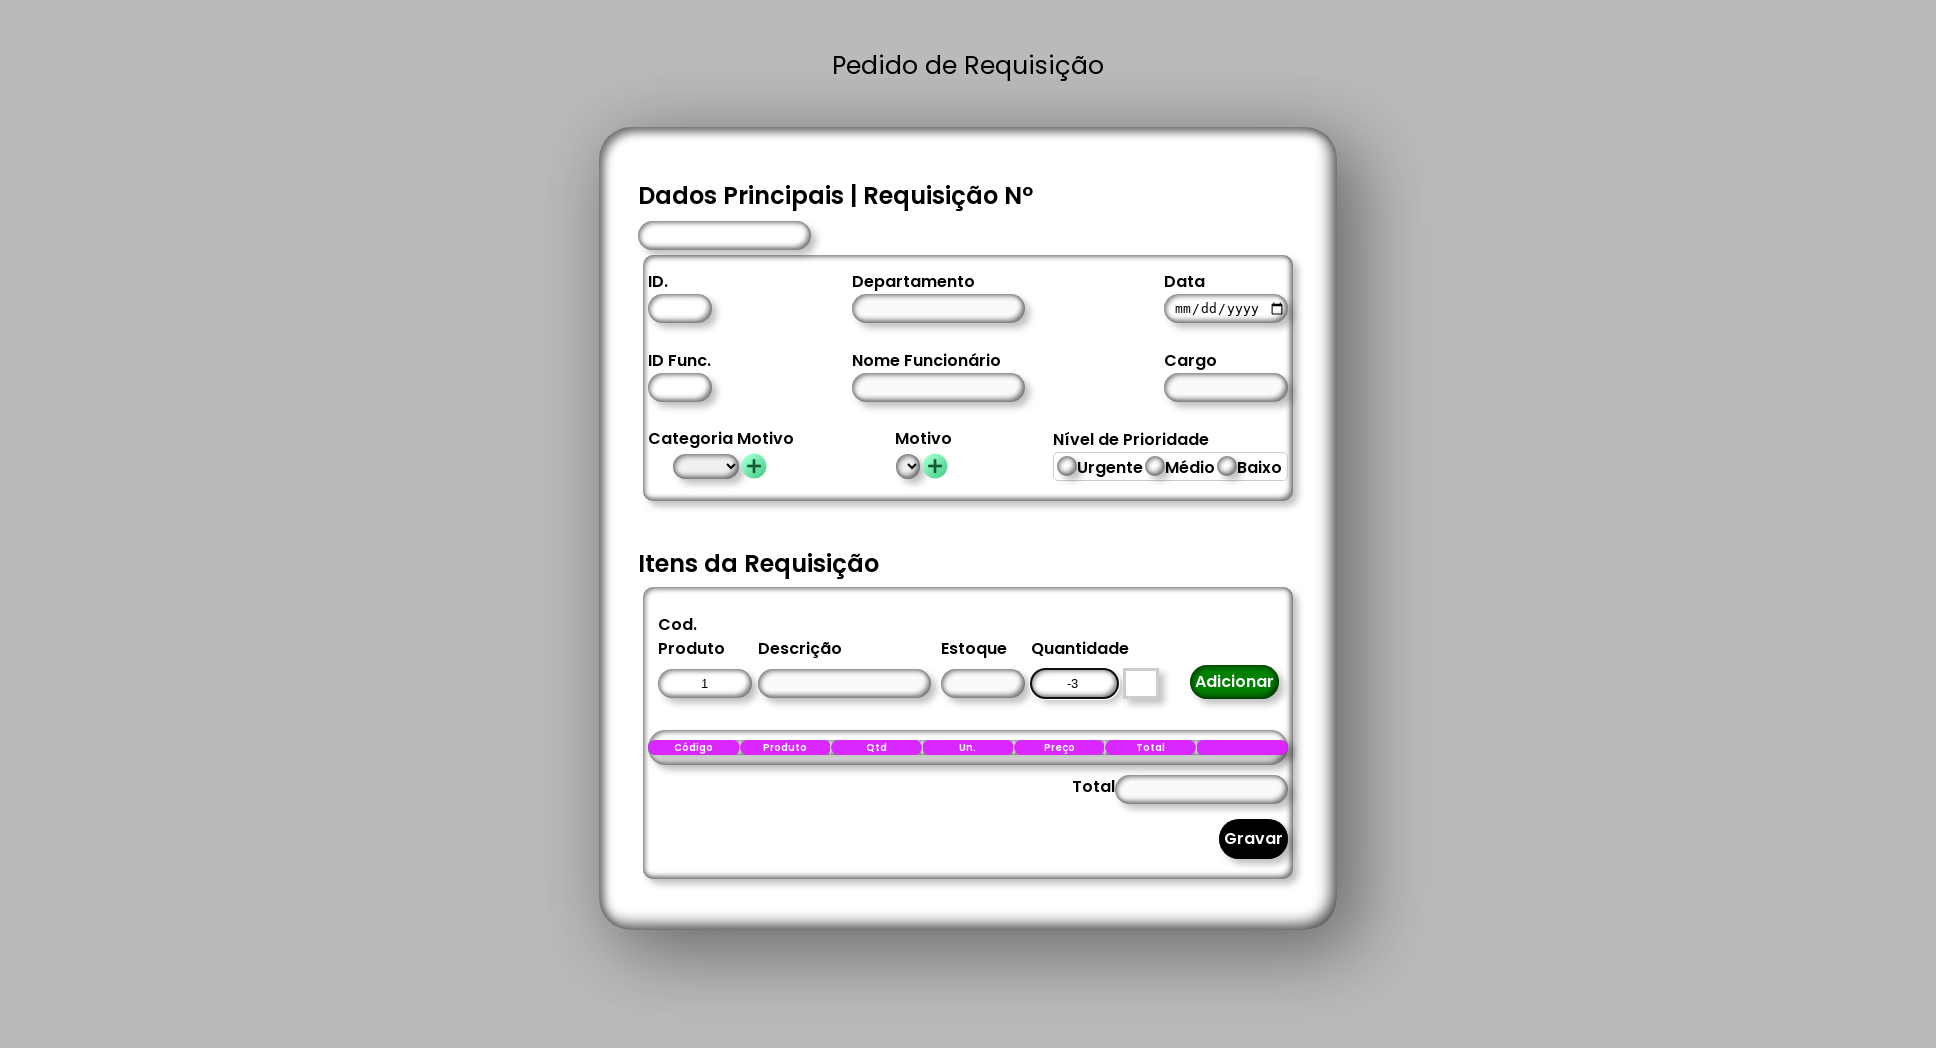

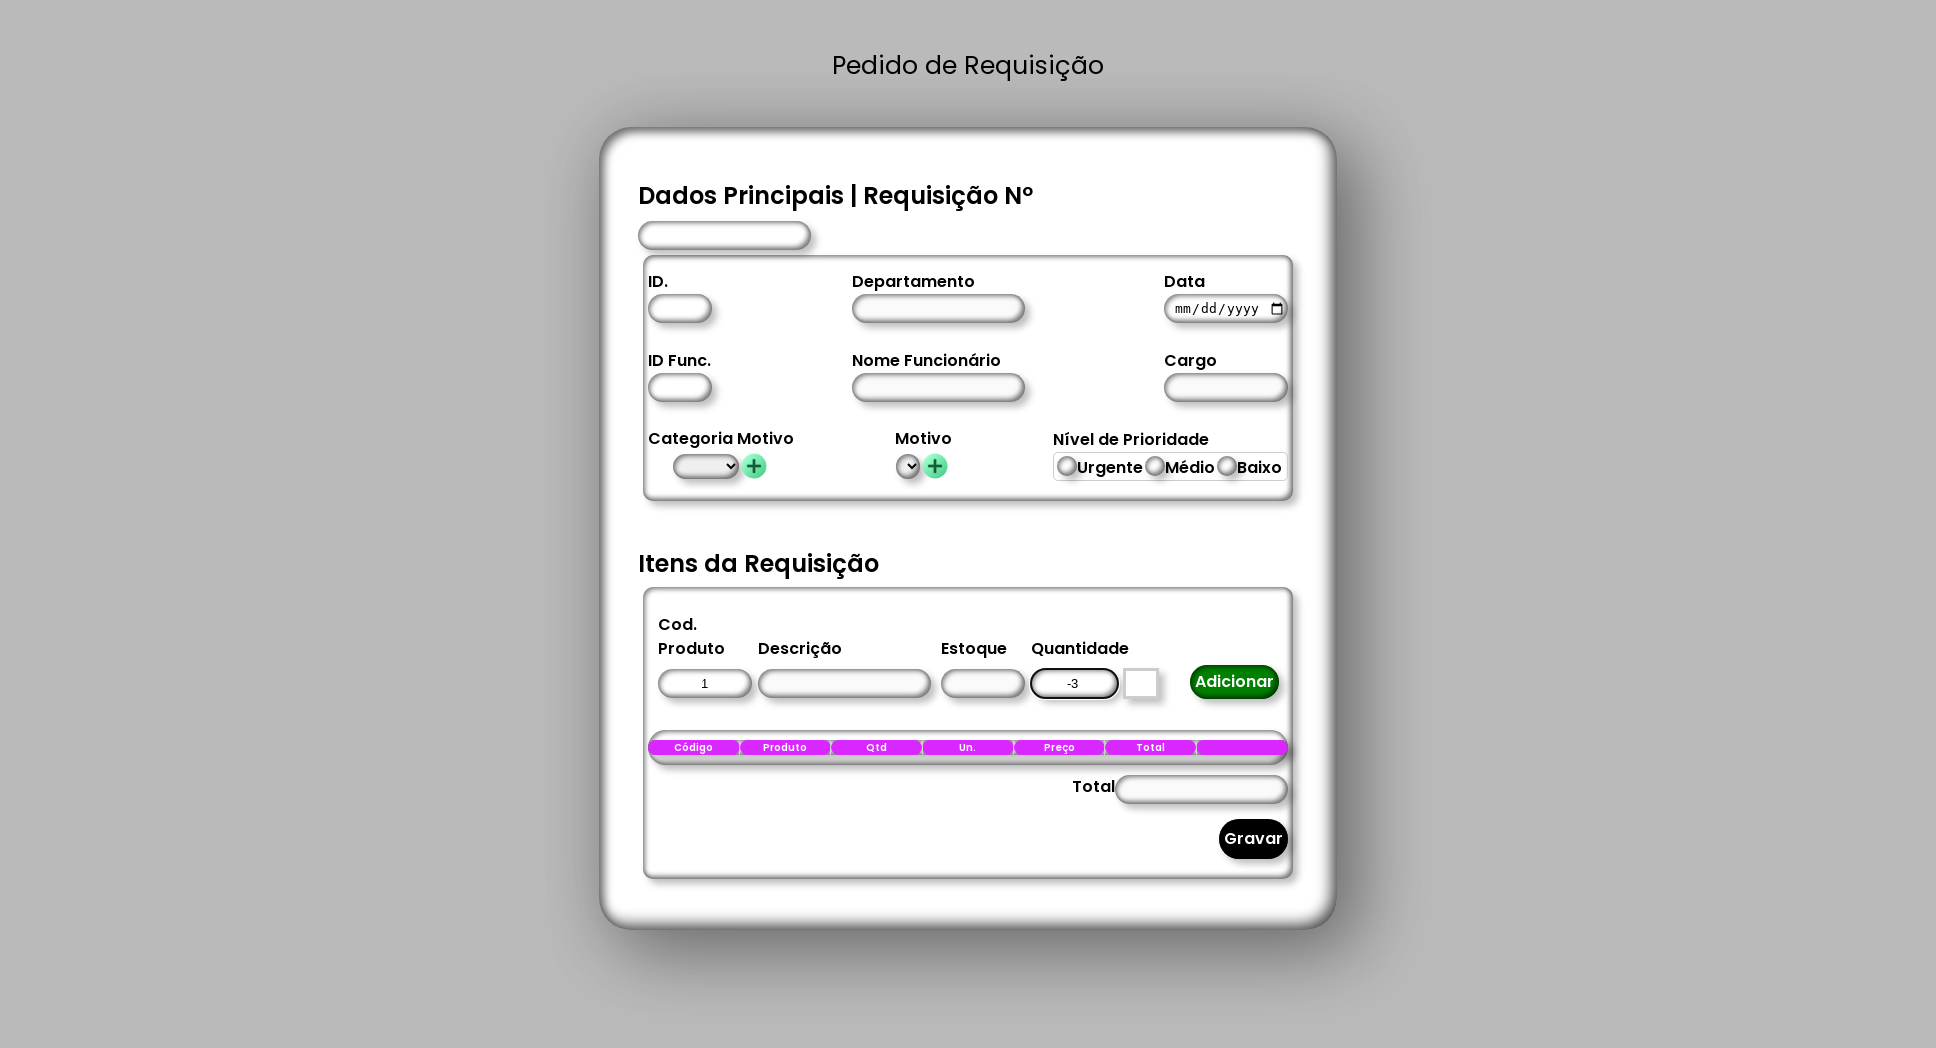